Tests the calculator's subtraction operation with integer and decimal inputs across 9 different build prototypes

Starting URL: https://testsheepnz.github.io/BasicCalculator.html

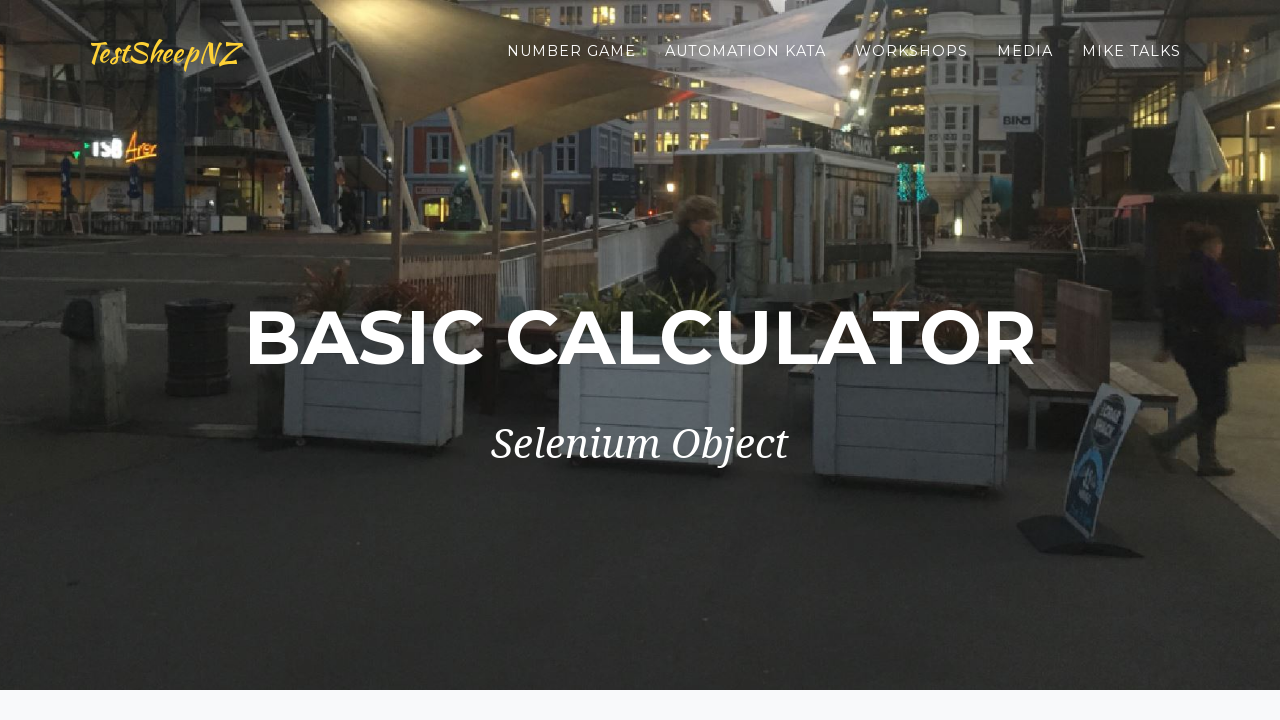

Navigated to Basic Calculator for prototype 0
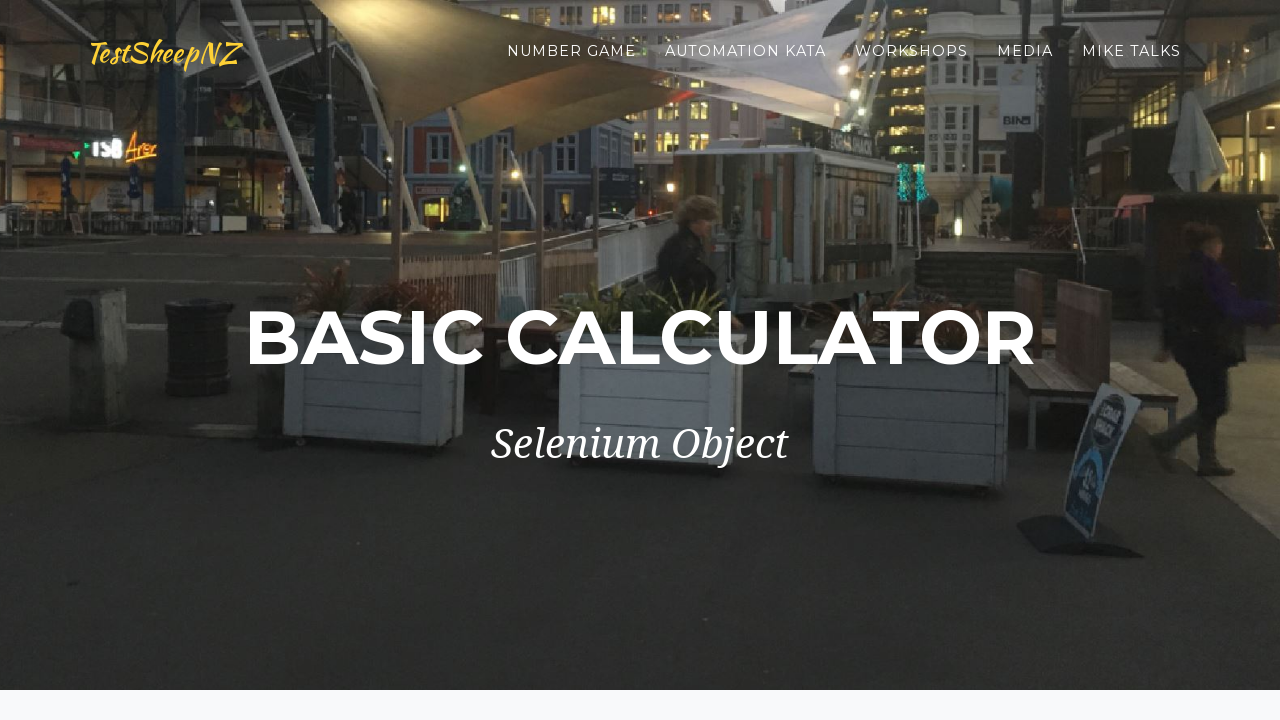

Entered first number: 25 on input[name='number1']
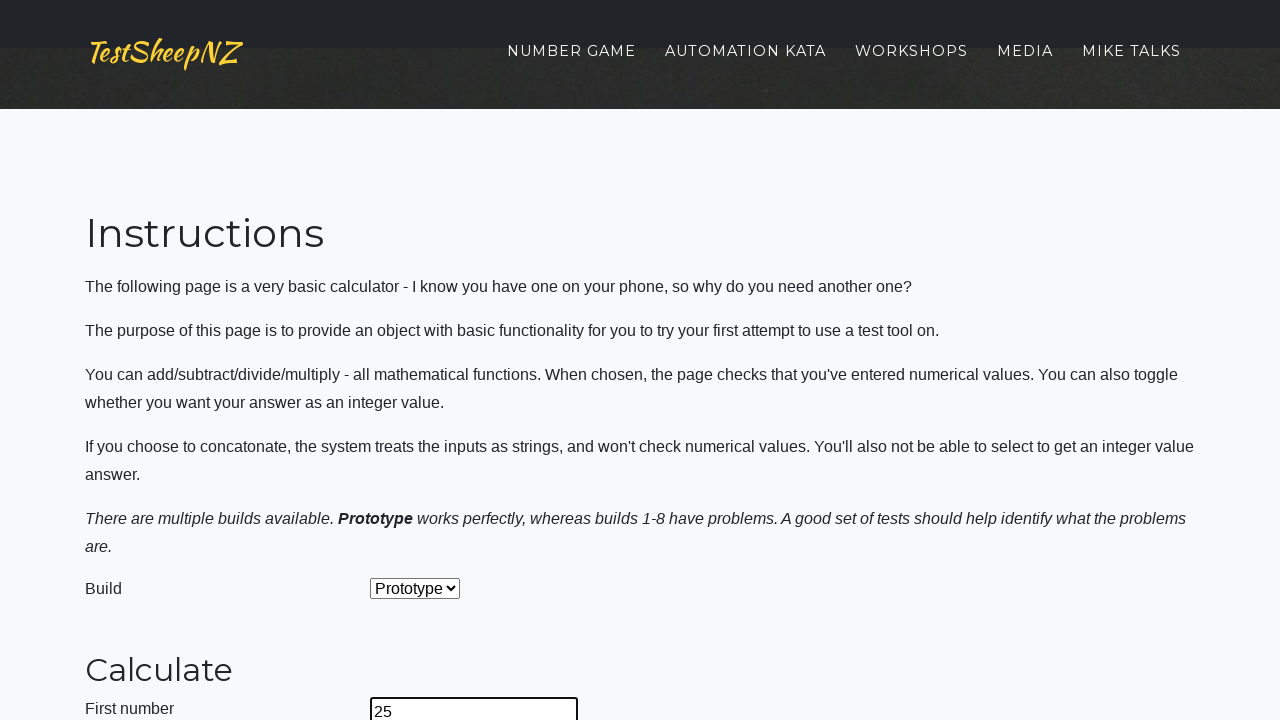

Entered second number: 1.4 on input[name='number2']
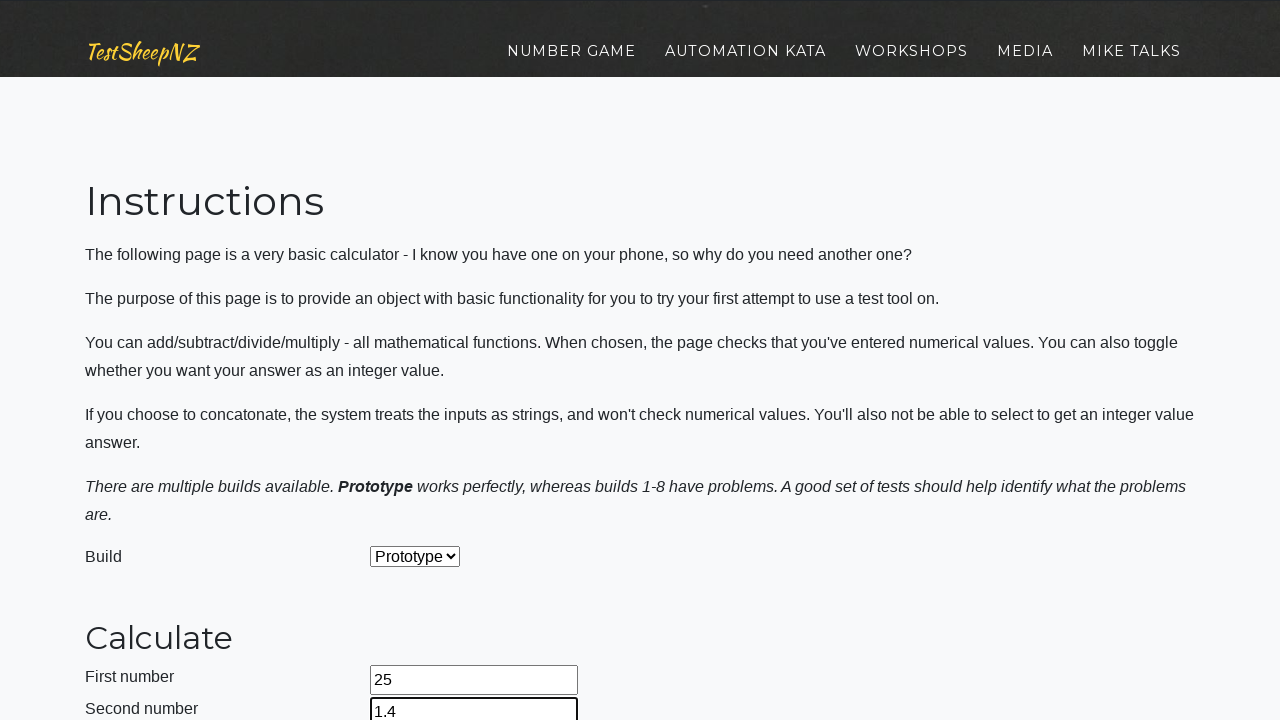

Selected build prototype 0 on select[name='selectBuild']
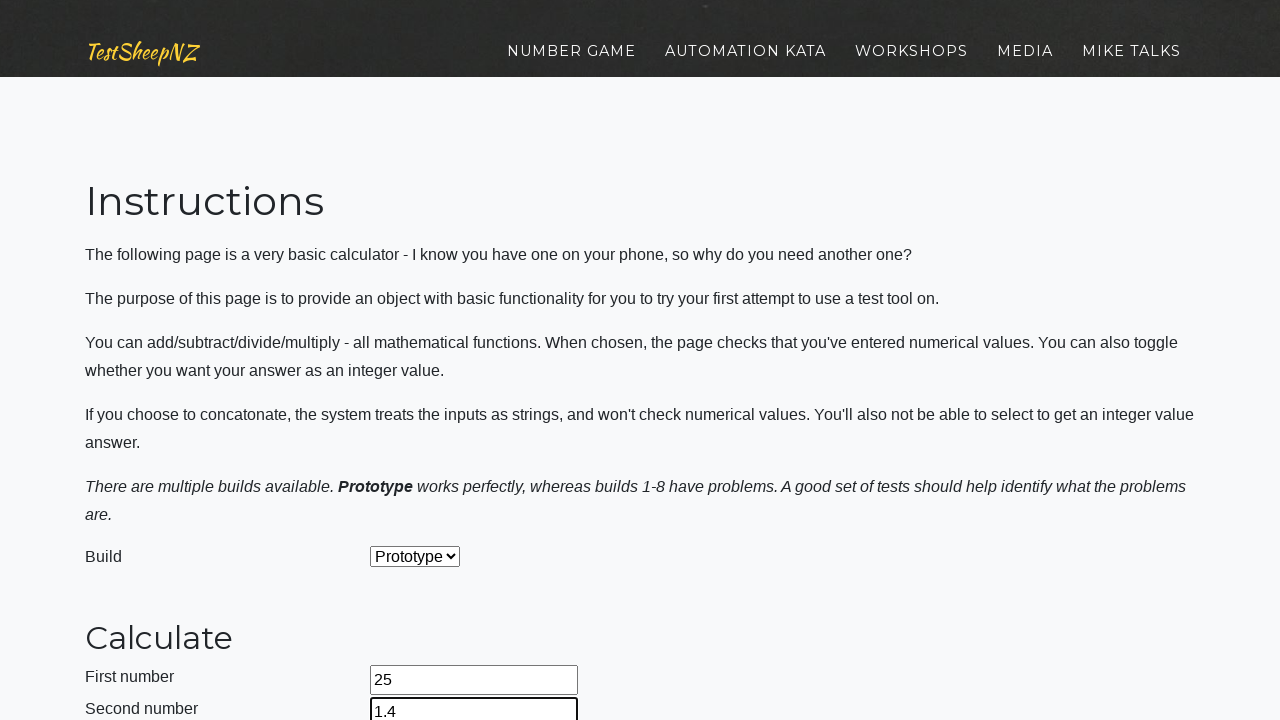

Selected subtraction operation on select[name='selectOperation']
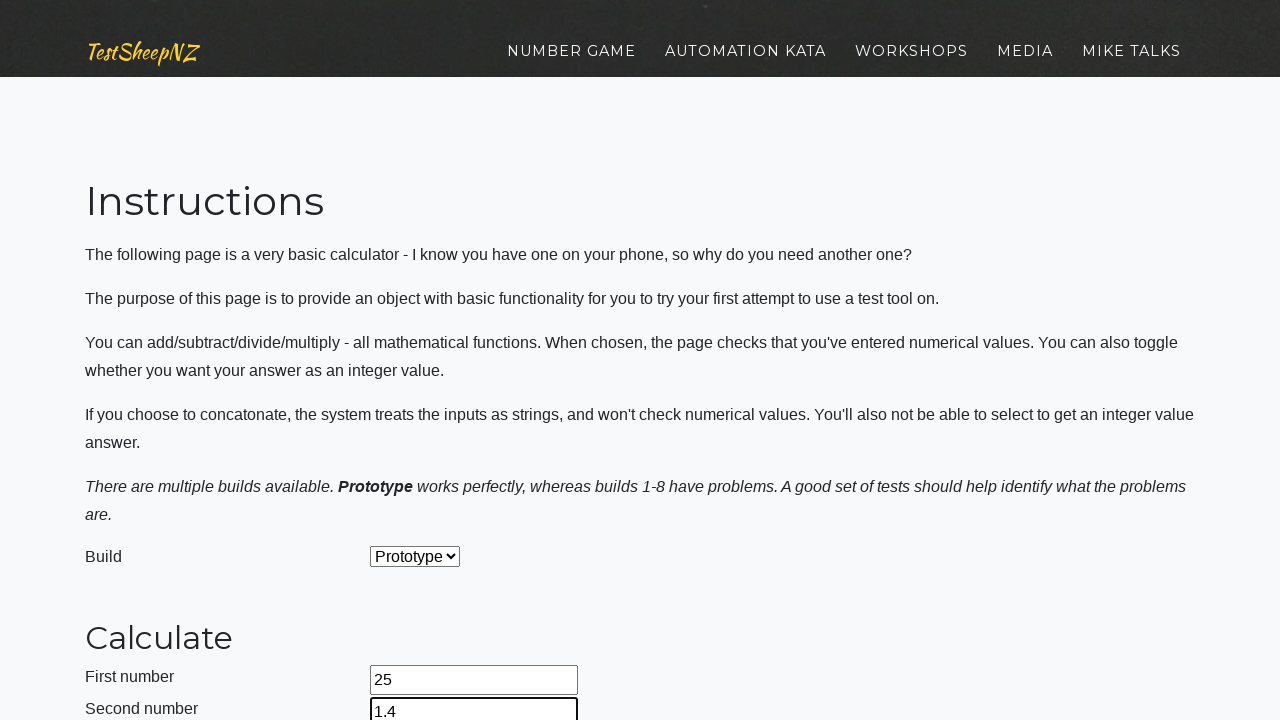

Clicked calculate button at (422, 361) on #calculateButton
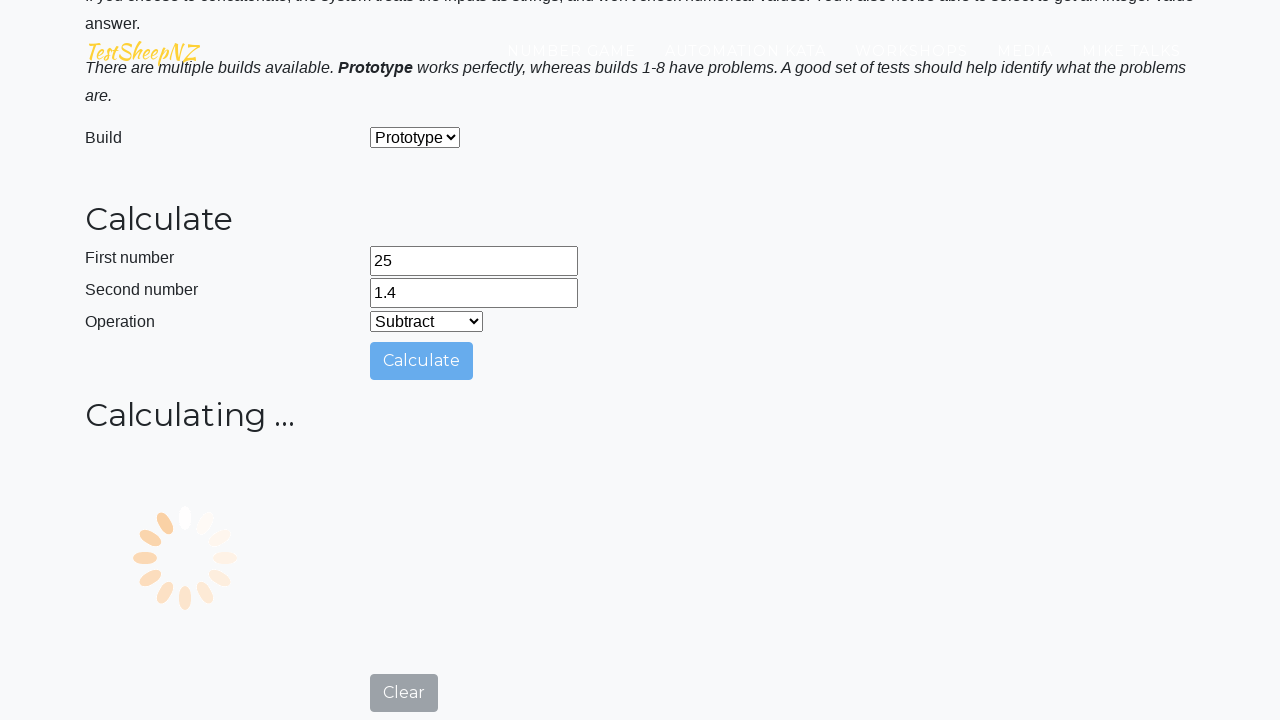

Retrieved subtraction result: 23.6
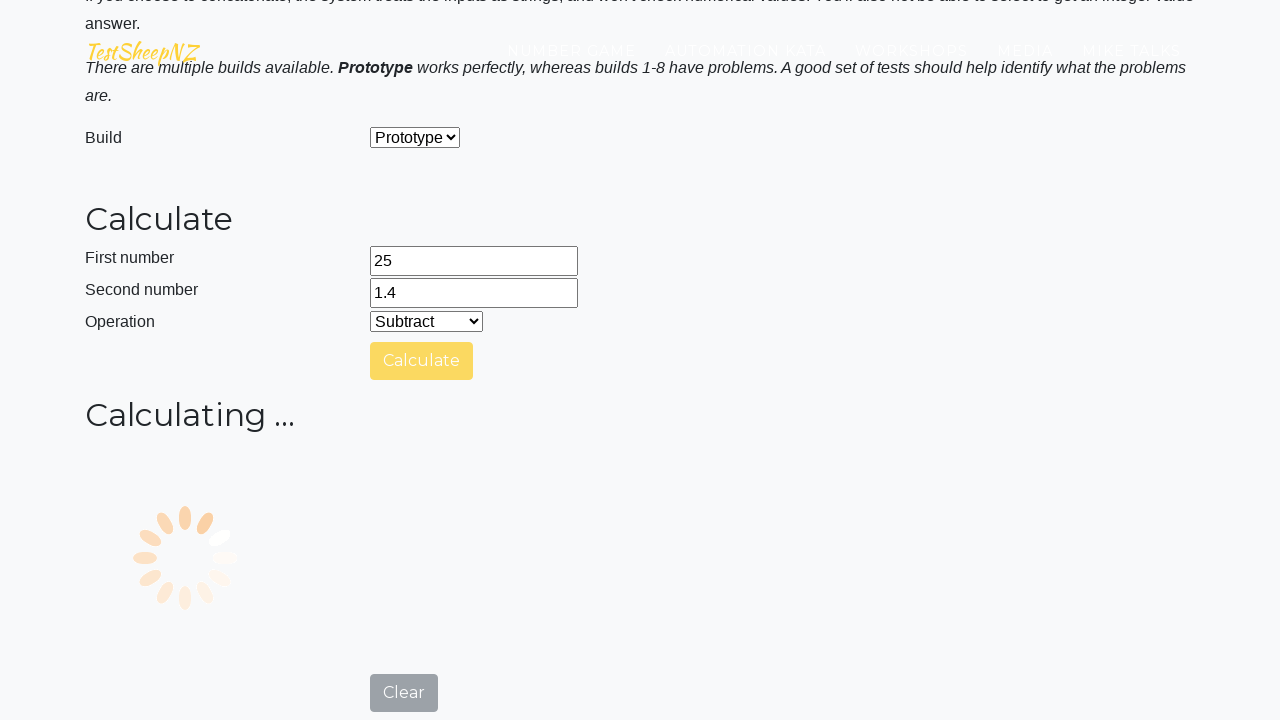

Navigated to Basic Calculator for prototype 1
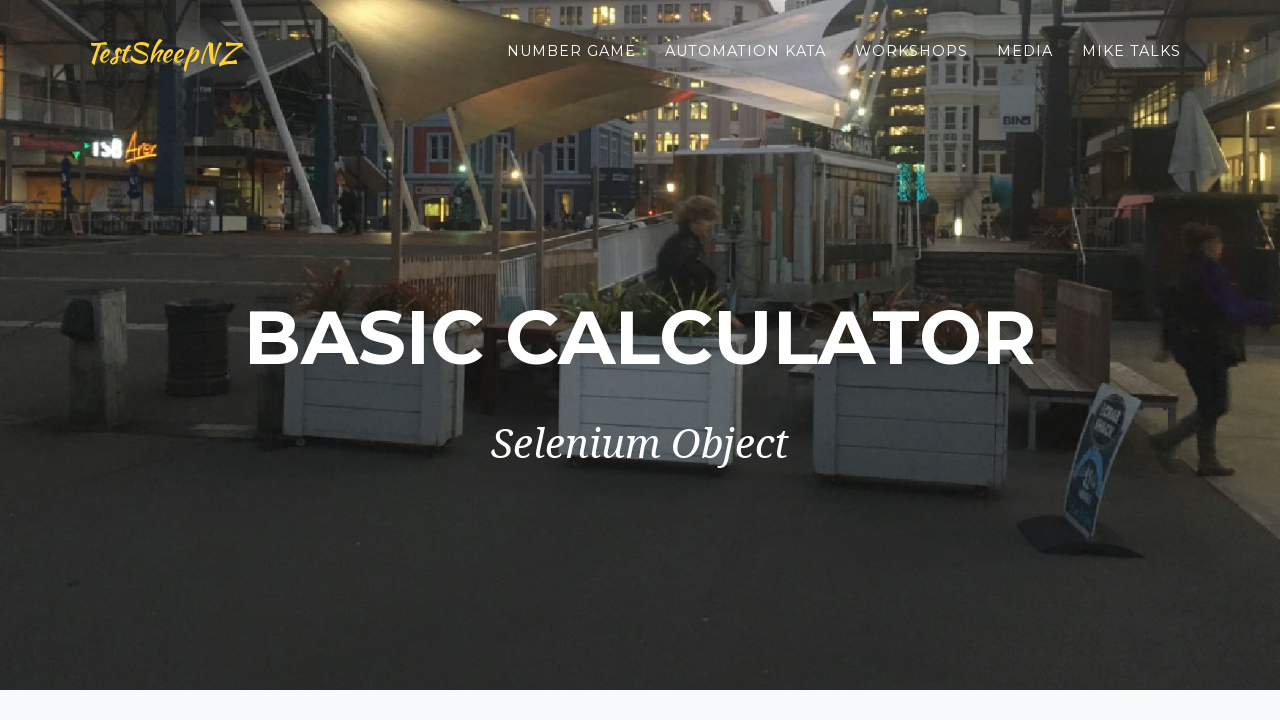

Entered first number: 25 on input[name='number1']
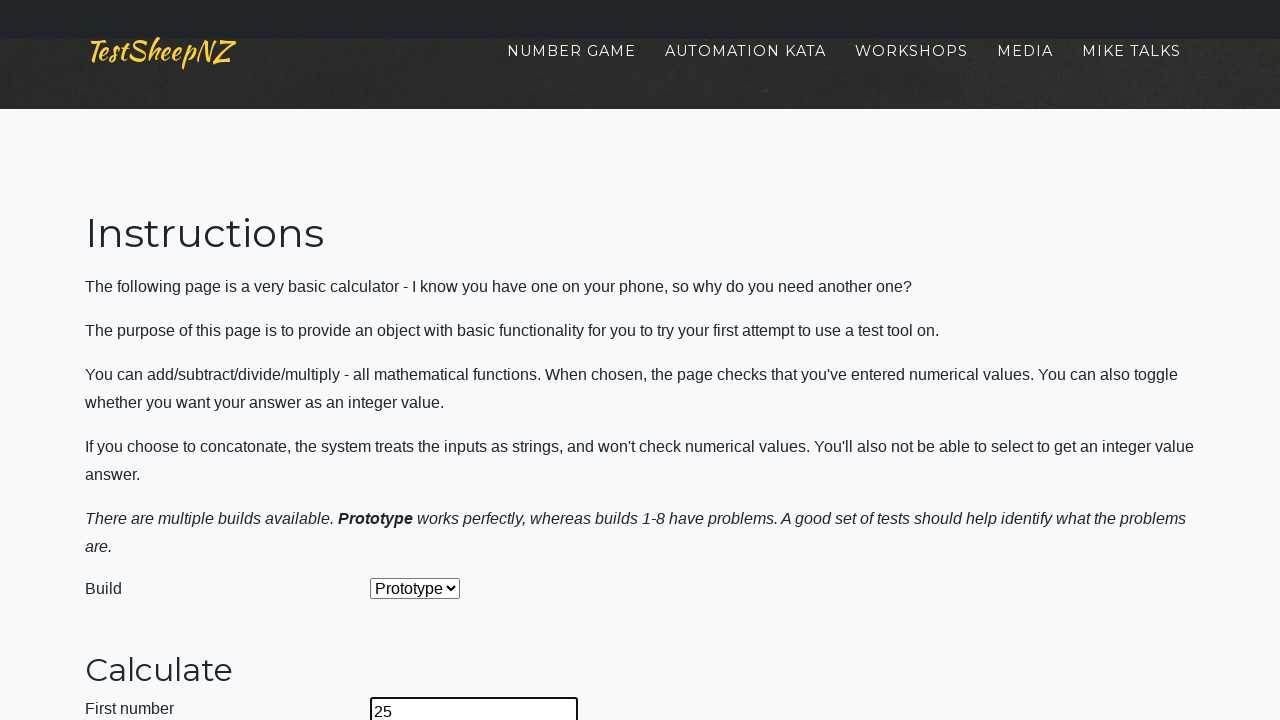

Entered second number: 1.4 on input[name='number2']
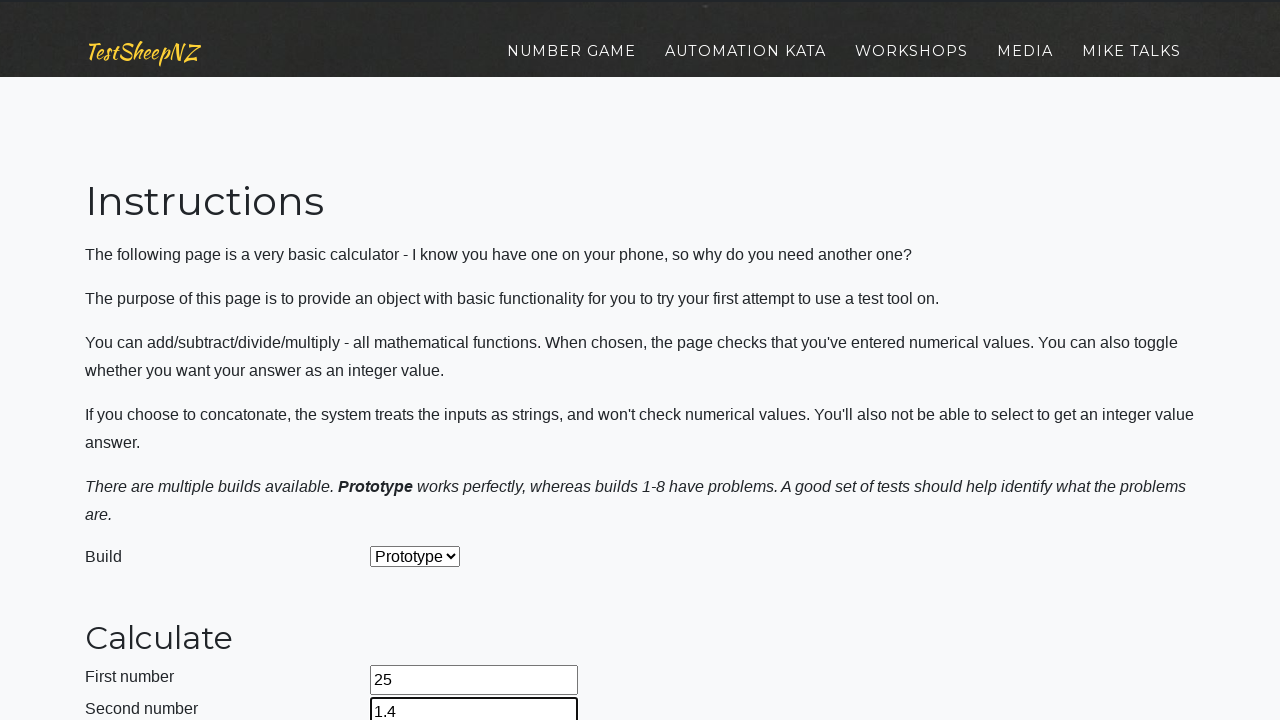

Selected build prototype 1 on select[name='selectBuild']
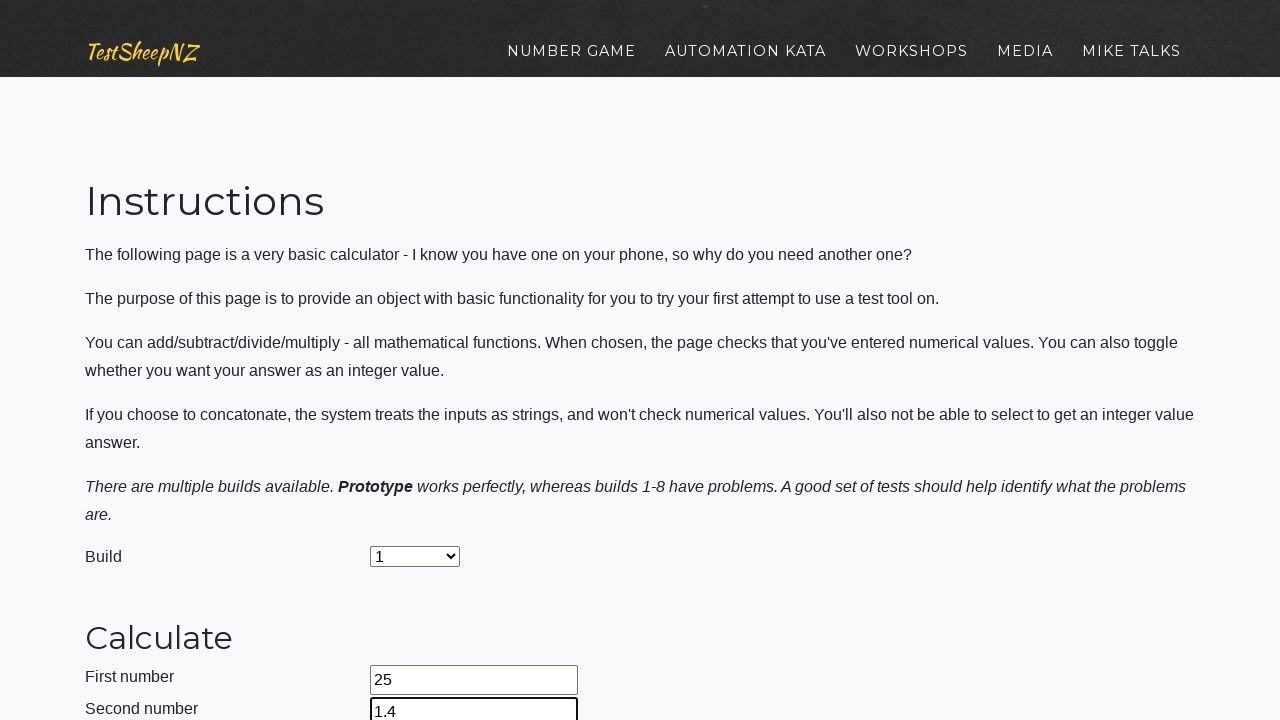

Selected subtraction operation on select[name='selectOperation']
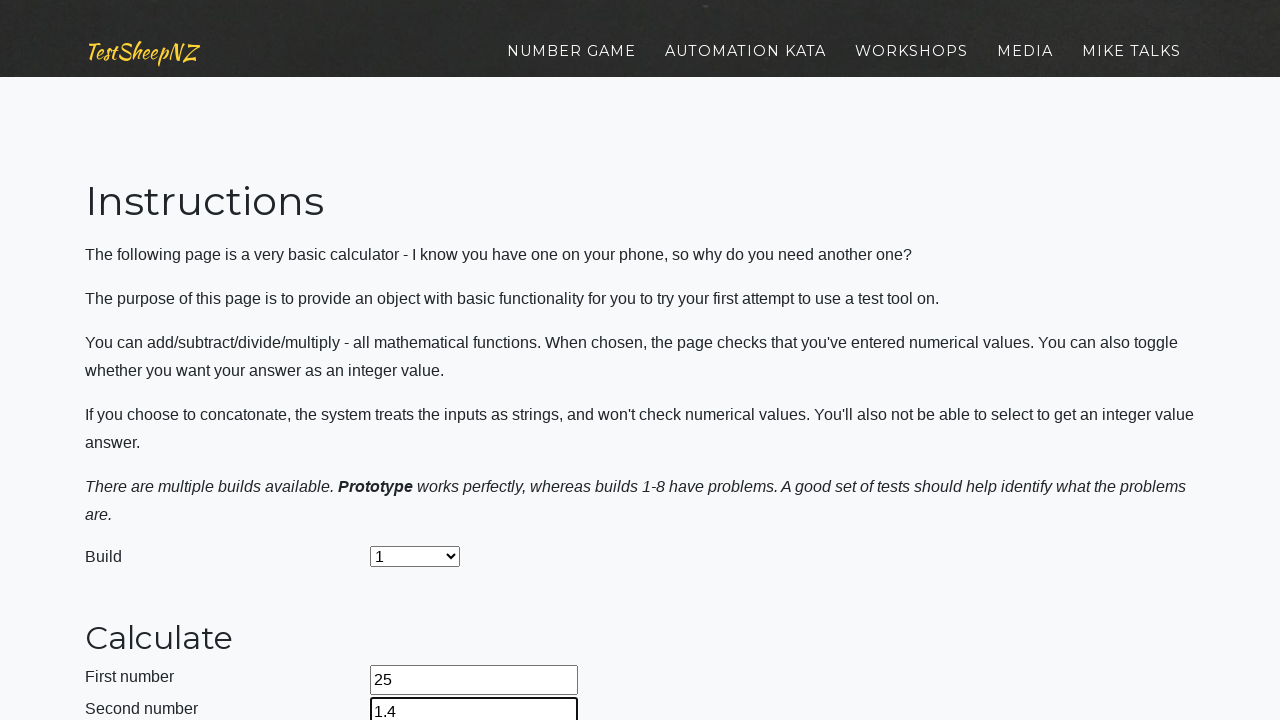

Clicked calculate button at (422, 361) on #calculateButton
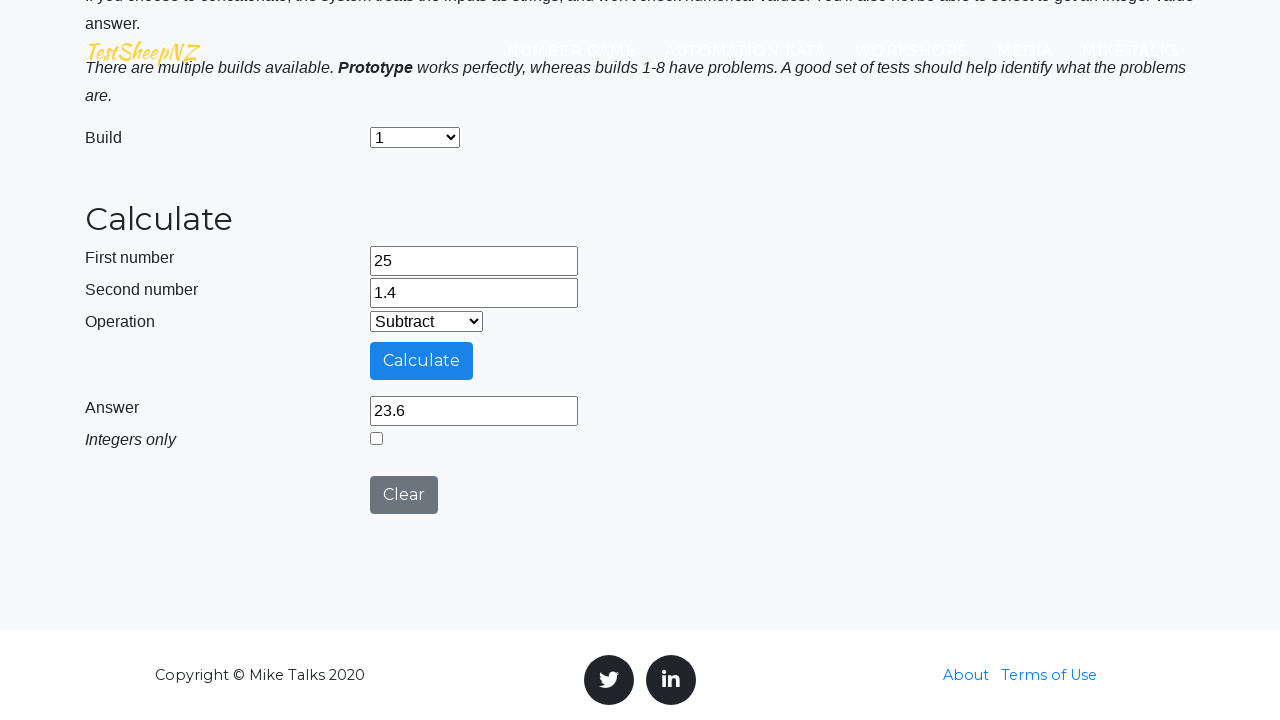

Retrieved subtraction result: 23.6
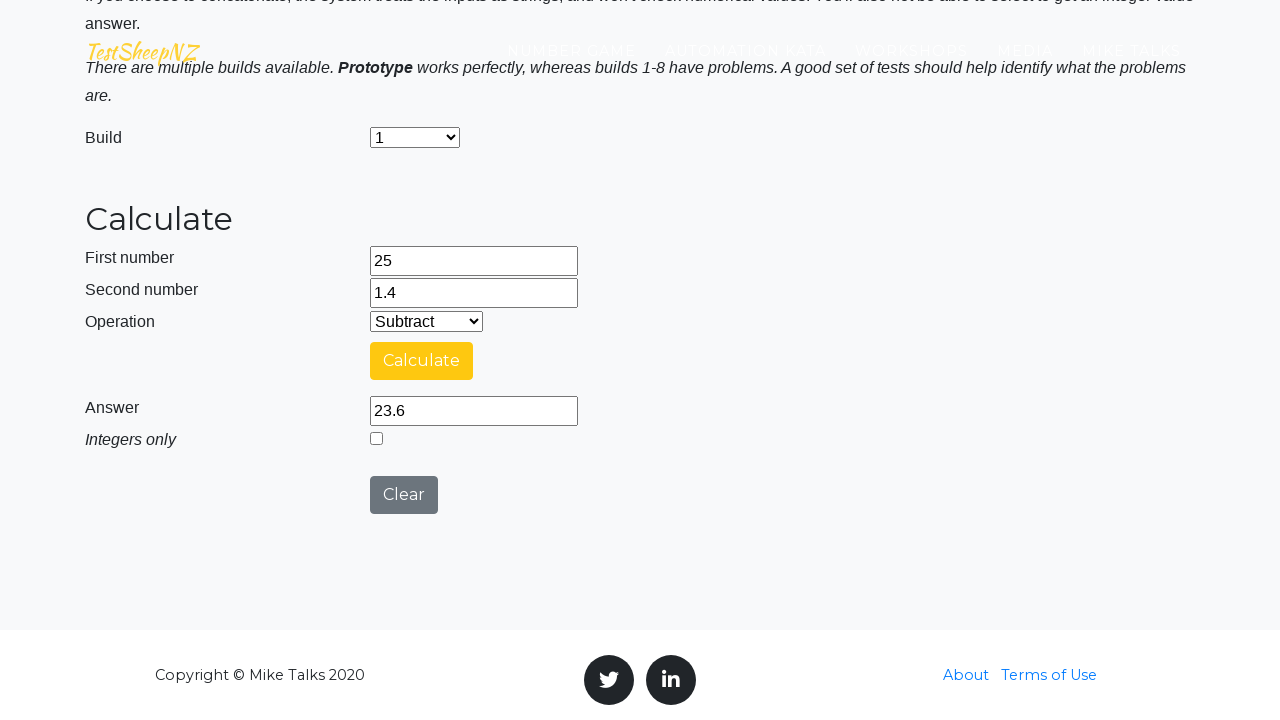

Navigated to Basic Calculator for prototype 2
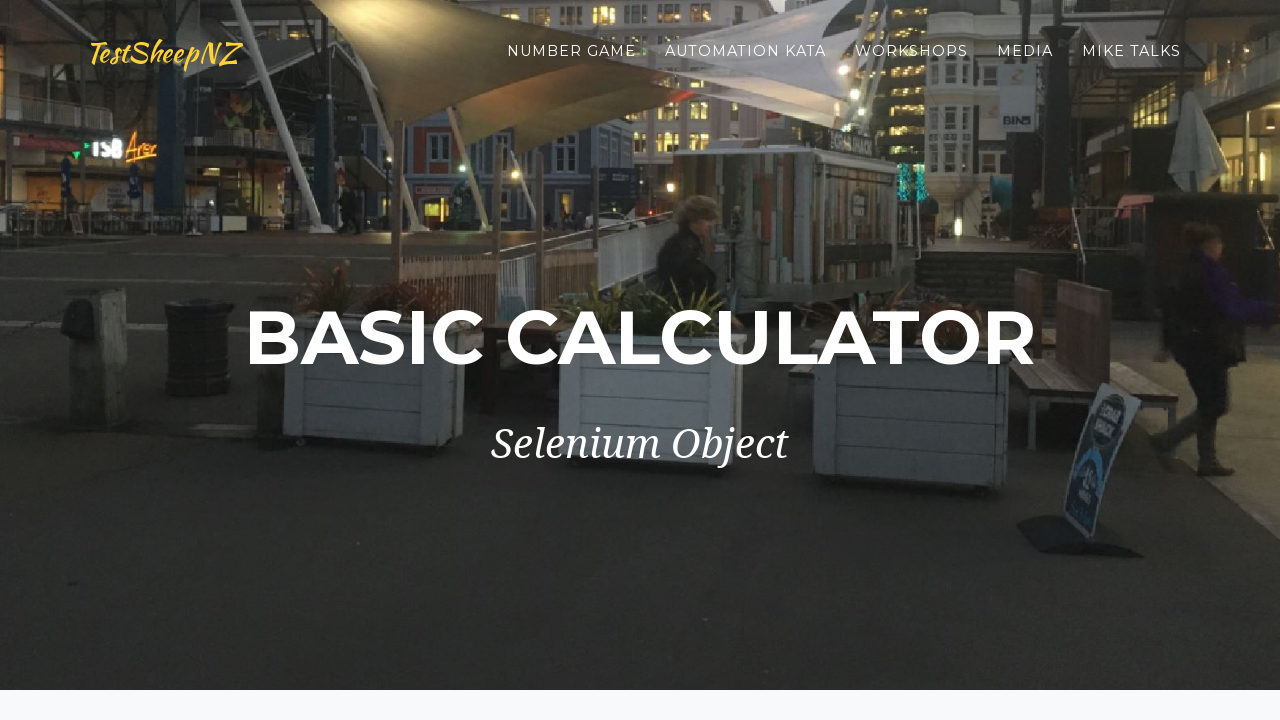

Entered first number: 25 on input[name='number1']
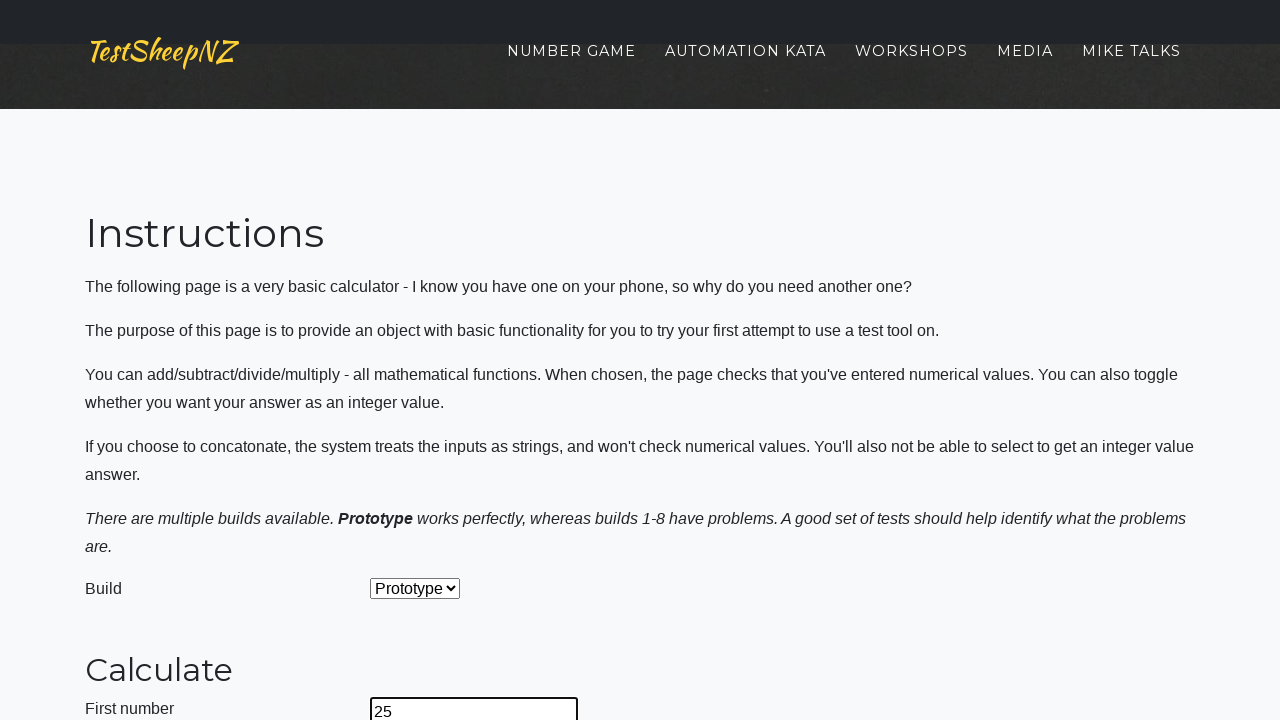

Entered second number: 1.4 on input[name='number2']
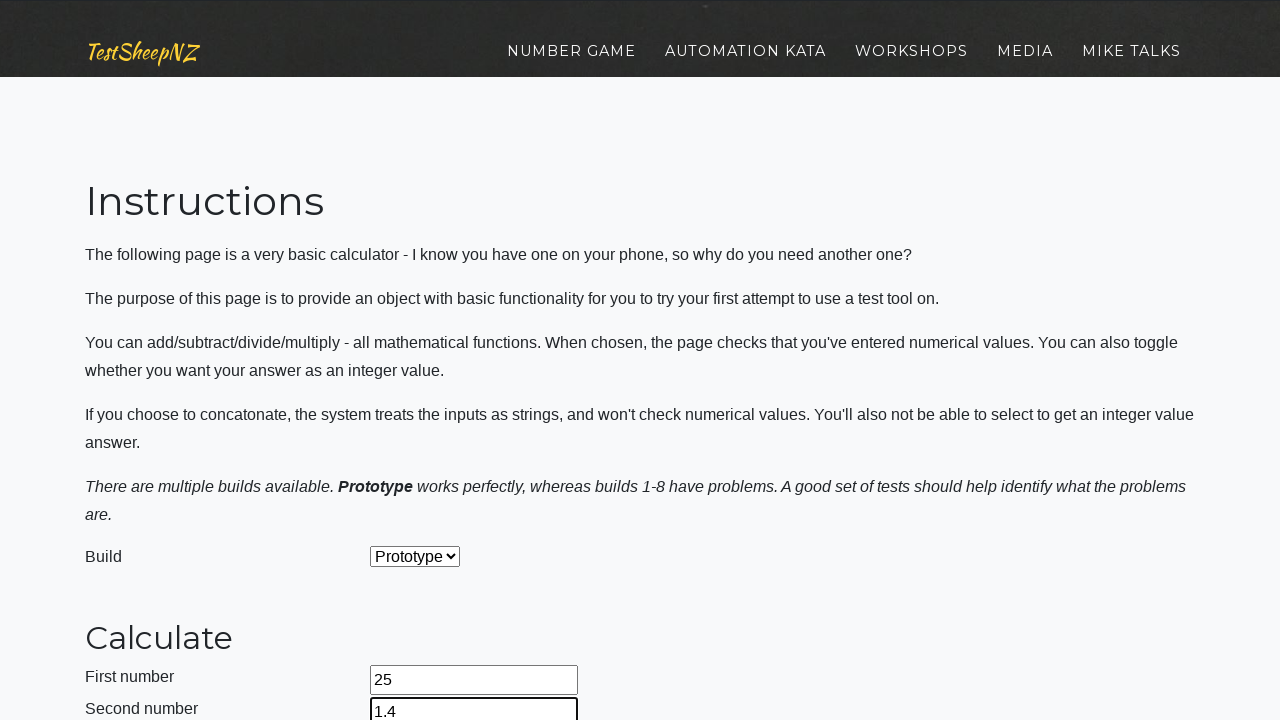

Selected build prototype 2 on select[name='selectBuild']
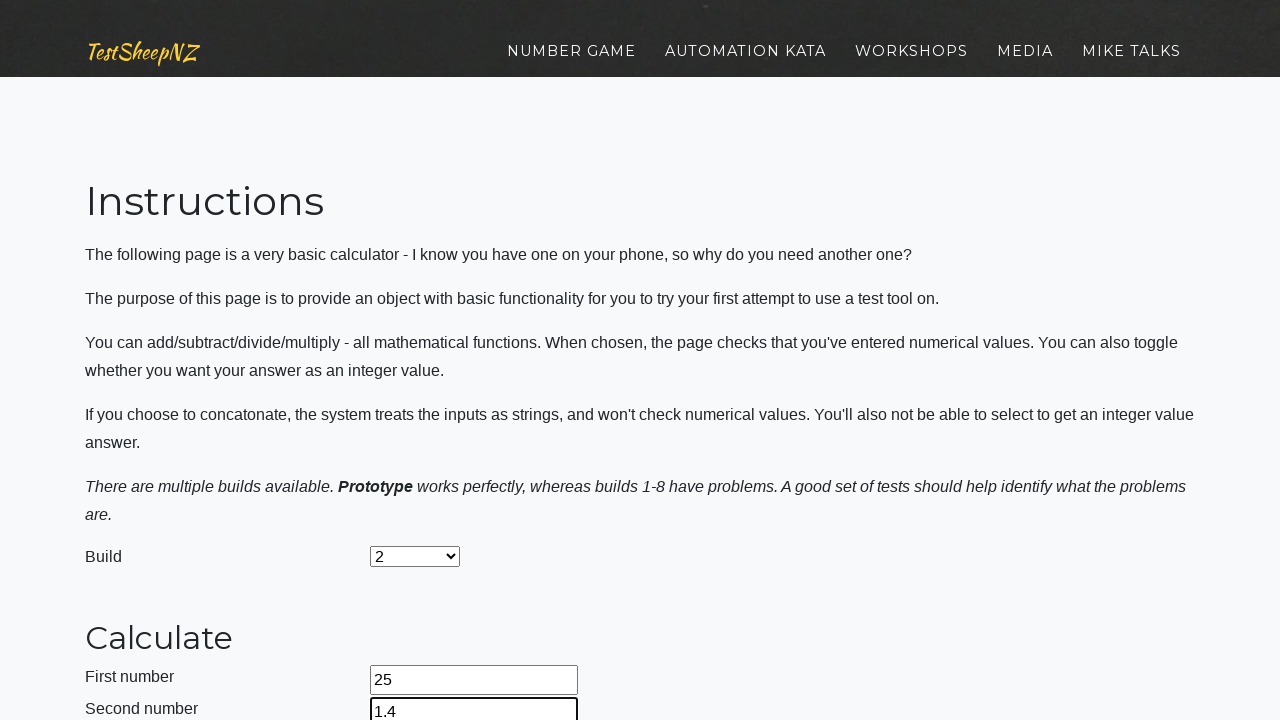

Selected subtraction operation on select[name='selectOperation']
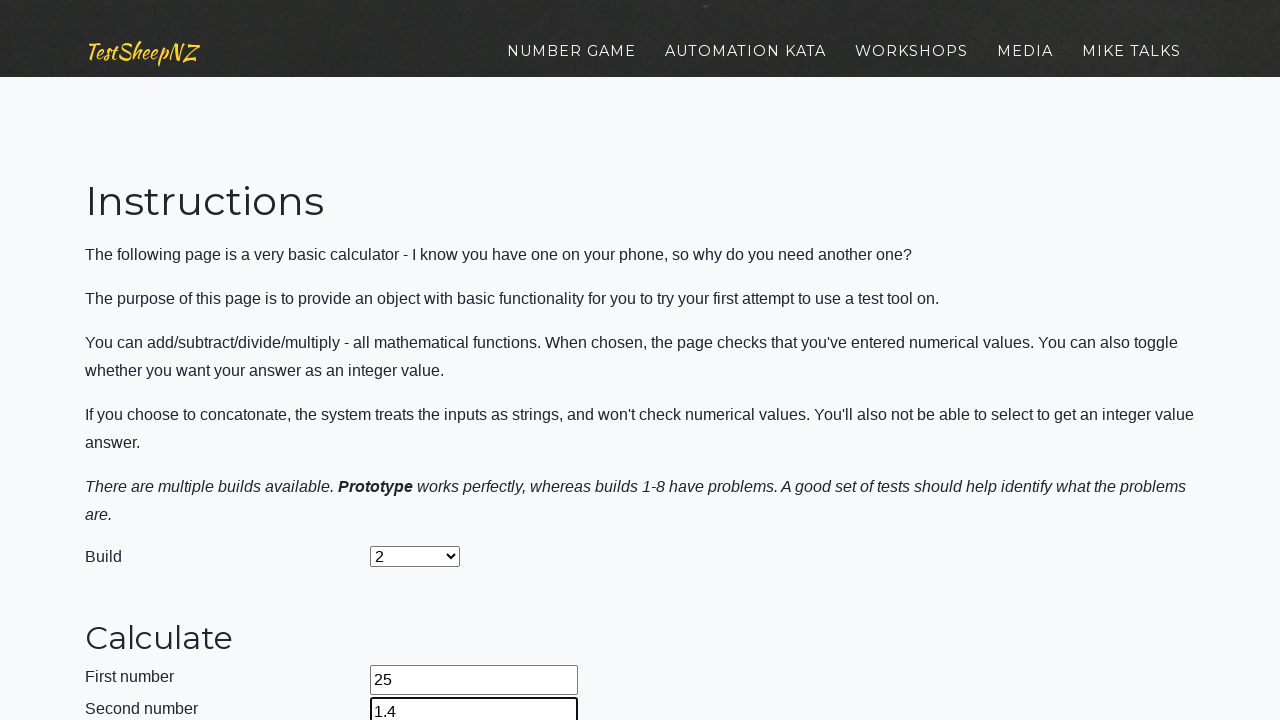

Clicked calculate button at (422, 361) on #calculateButton
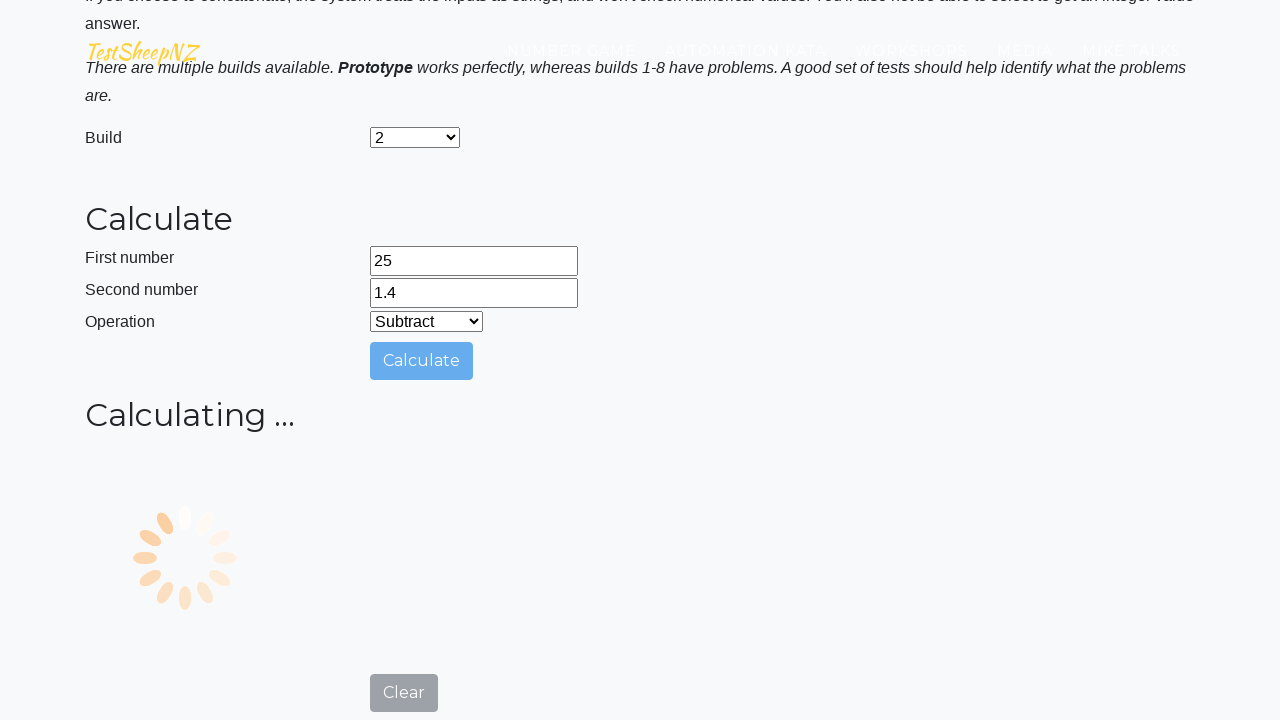

Retrieved subtraction result: 23.6
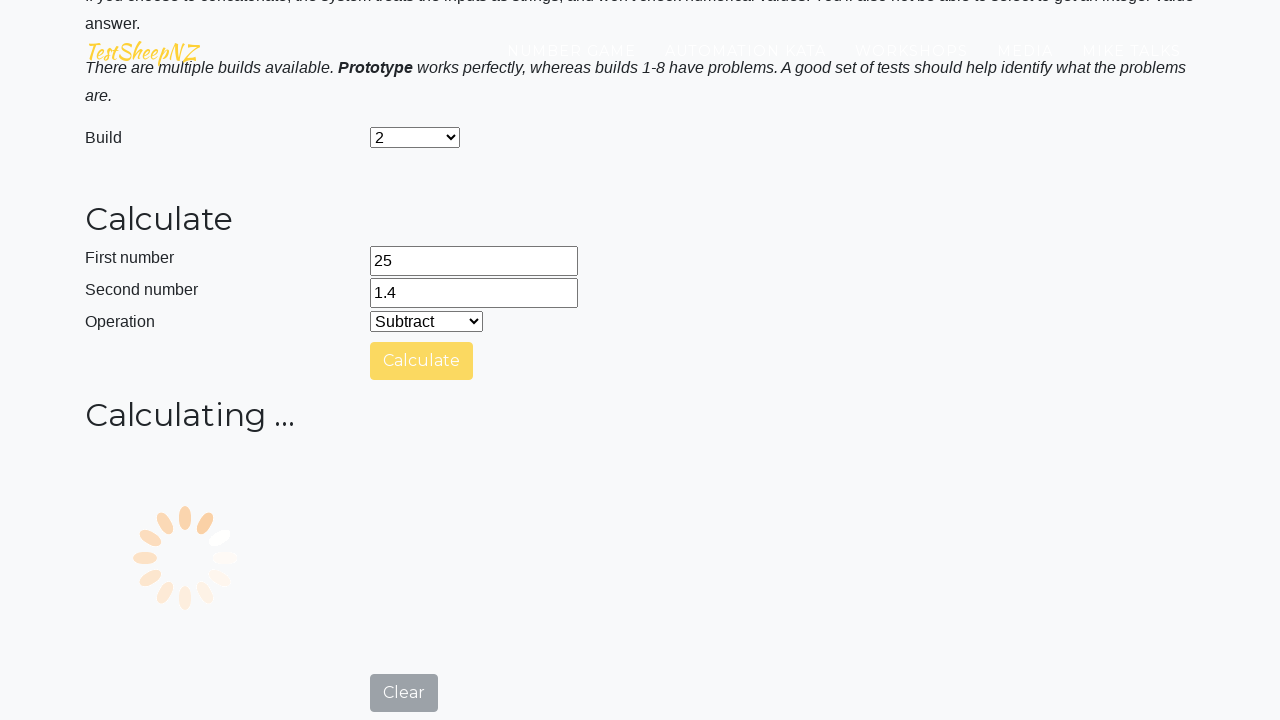

Navigated to Basic Calculator for prototype 3
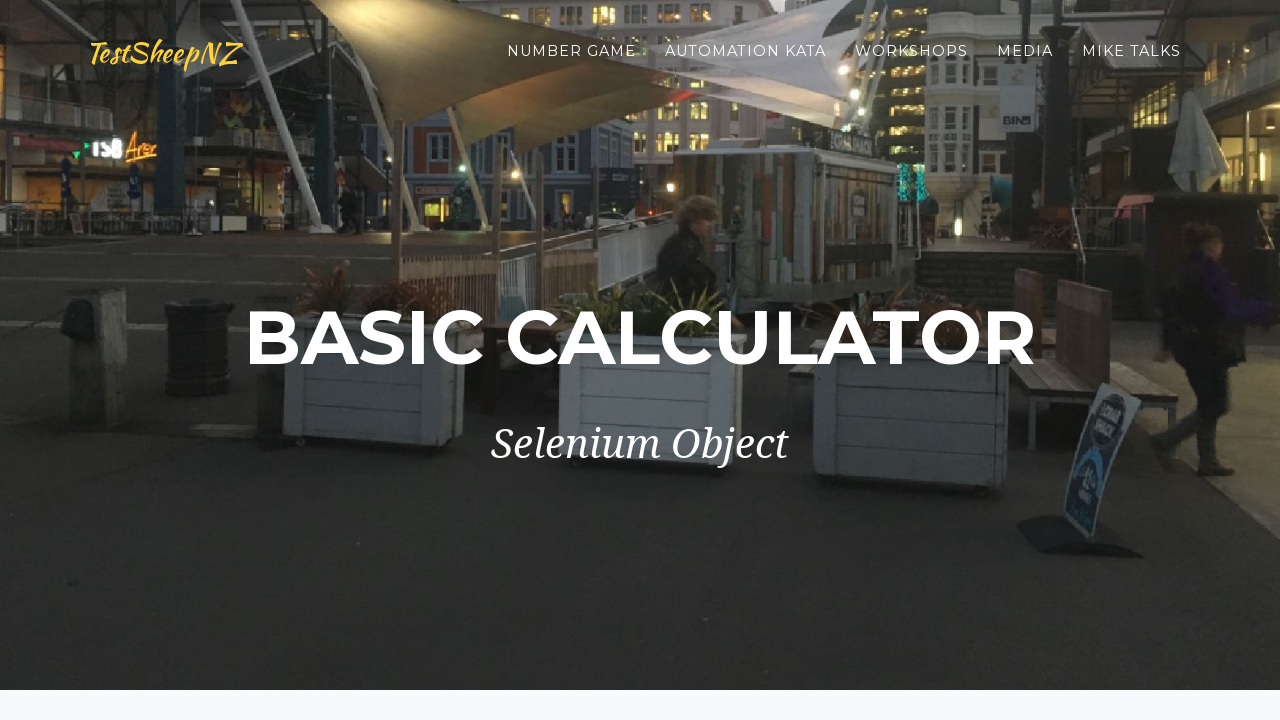

Entered first number: 25 on input[name='number1']
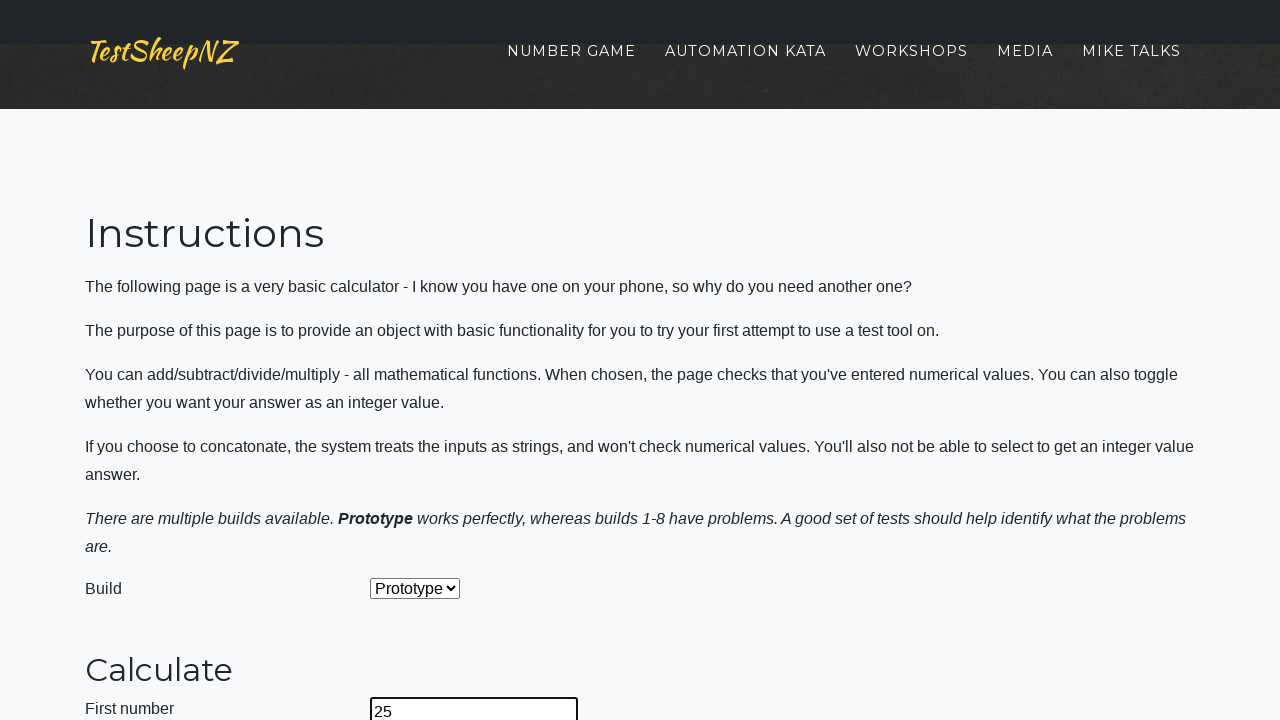

Entered second number: 1.4 on input[name='number2']
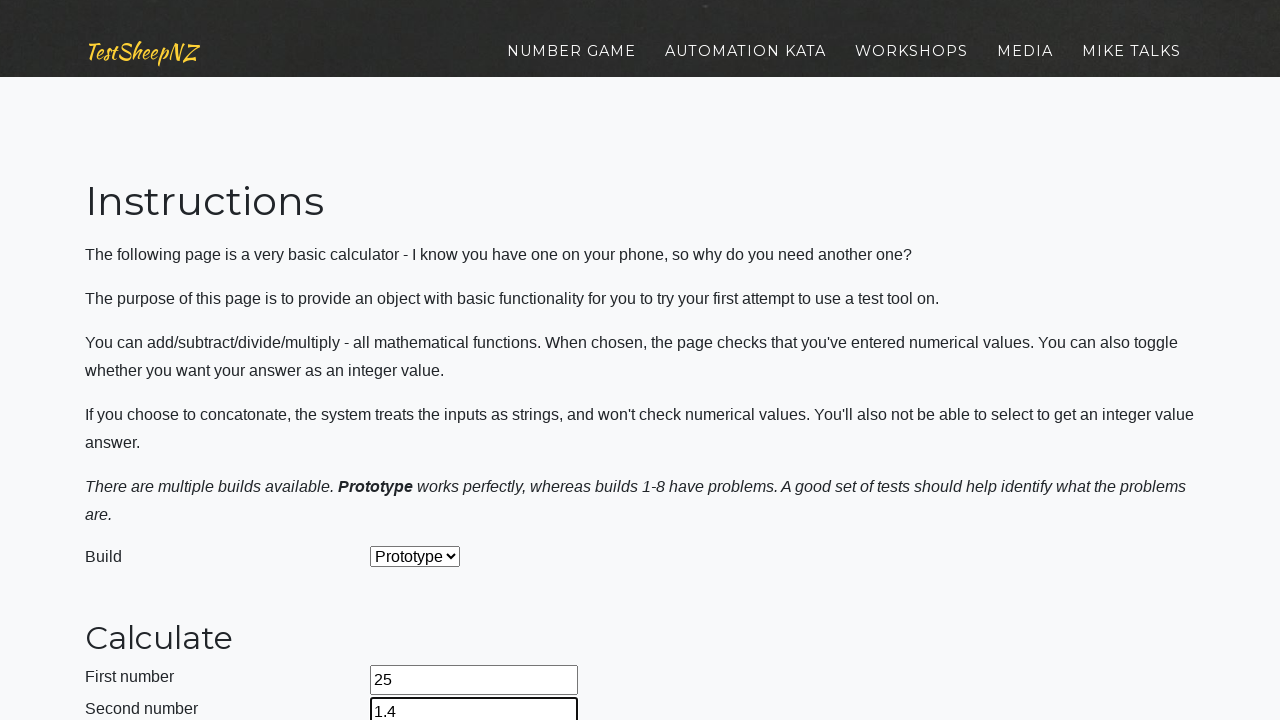

Selected build prototype 3 on select[name='selectBuild']
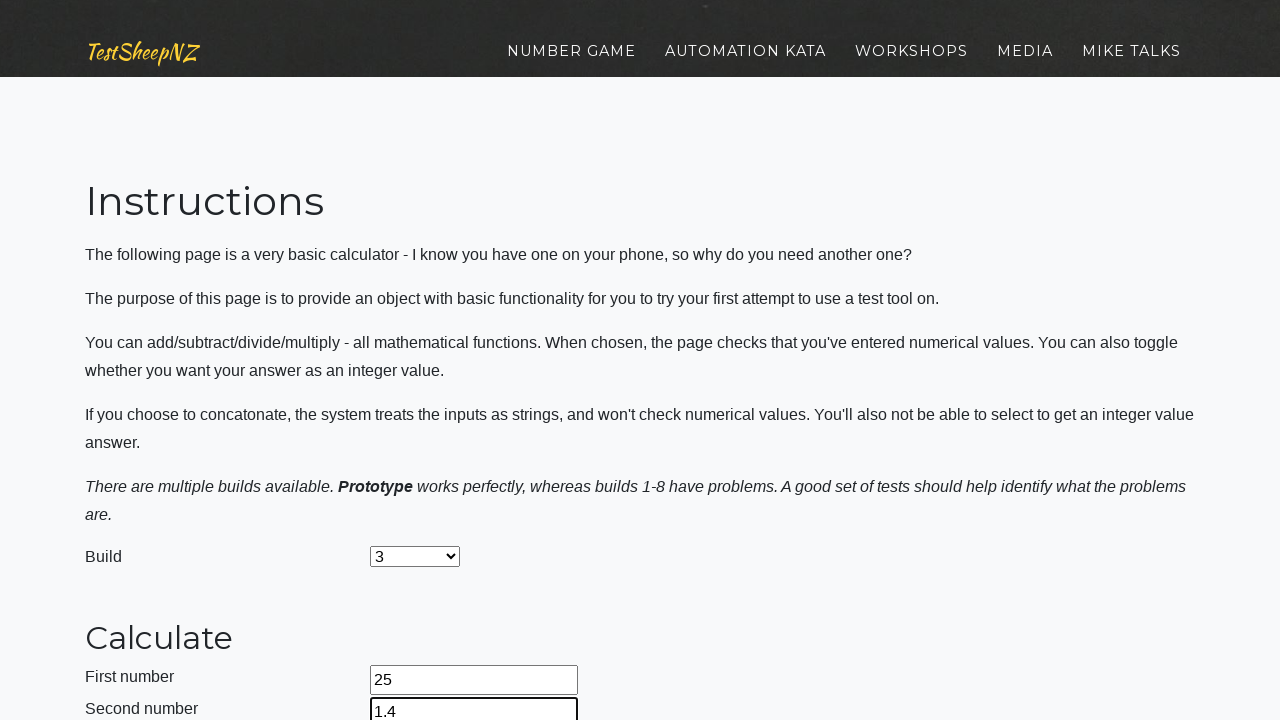

Selected subtraction operation on select[name='selectOperation']
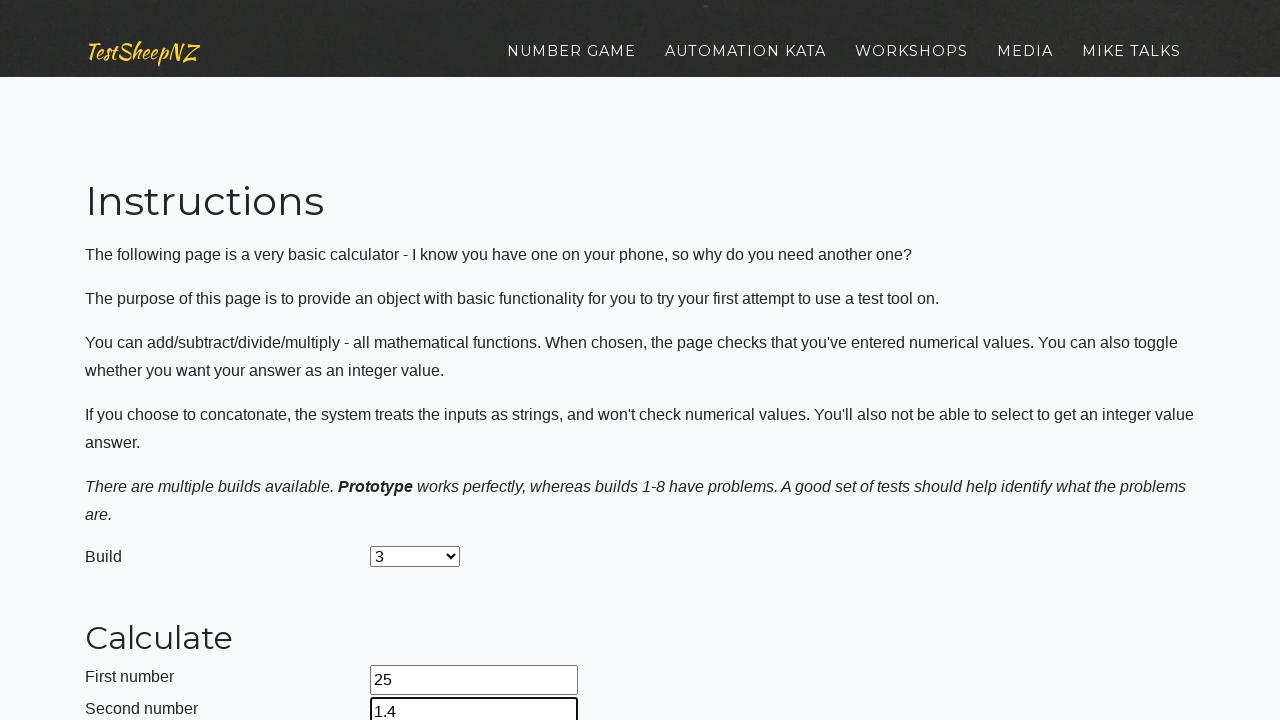

Clicked calculate button at (422, 361) on #calculateButton
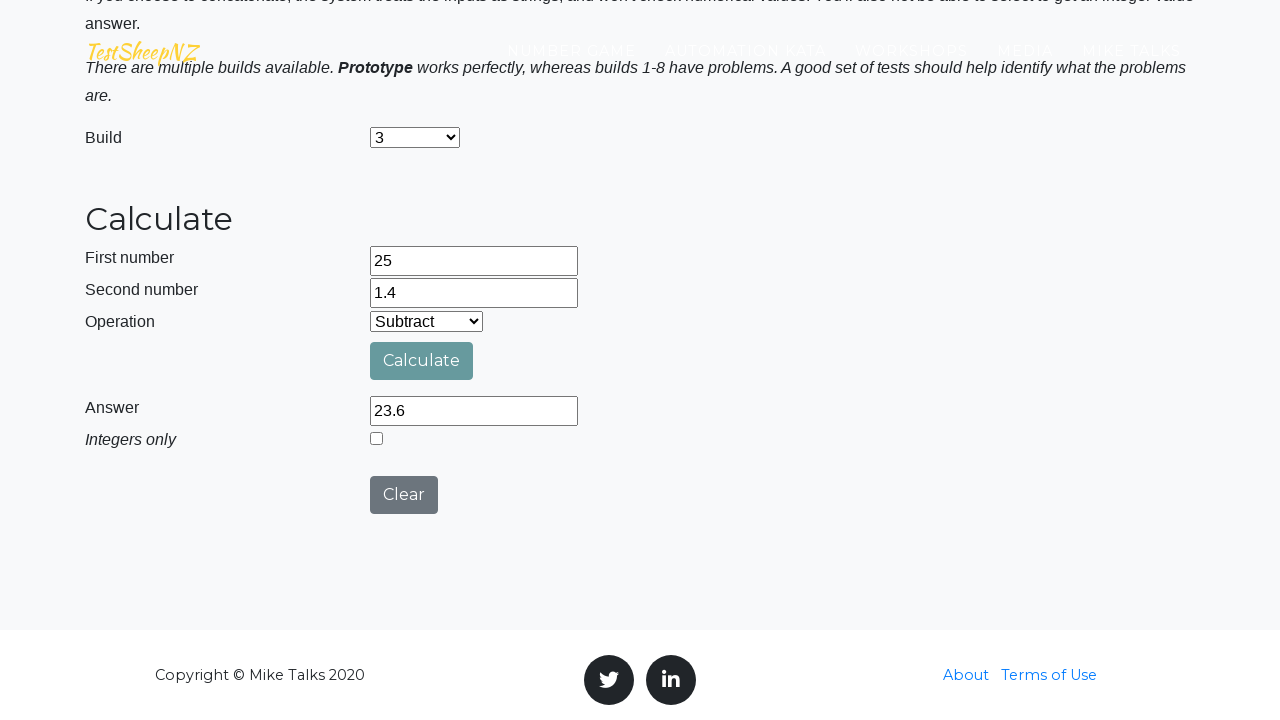

Retrieved subtraction result: 23.6
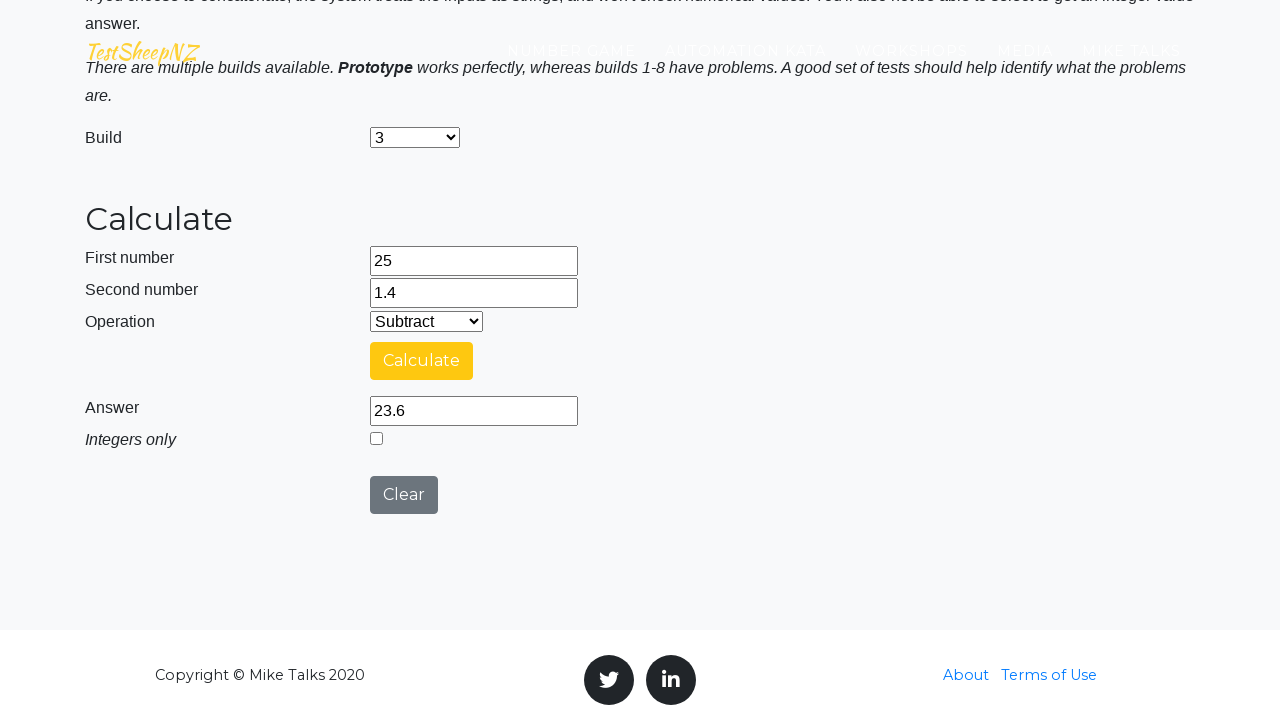

Navigated to Basic Calculator for prototype 4
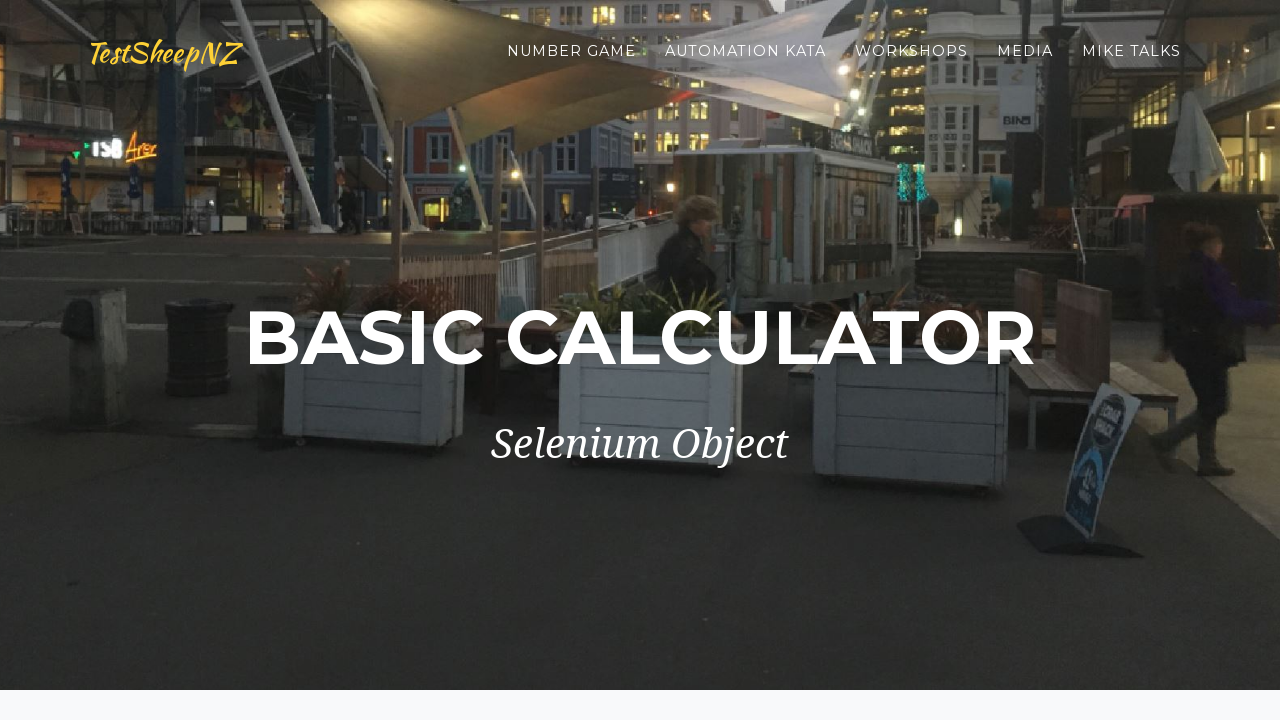

Entered first number: 25 on input[name='number1']
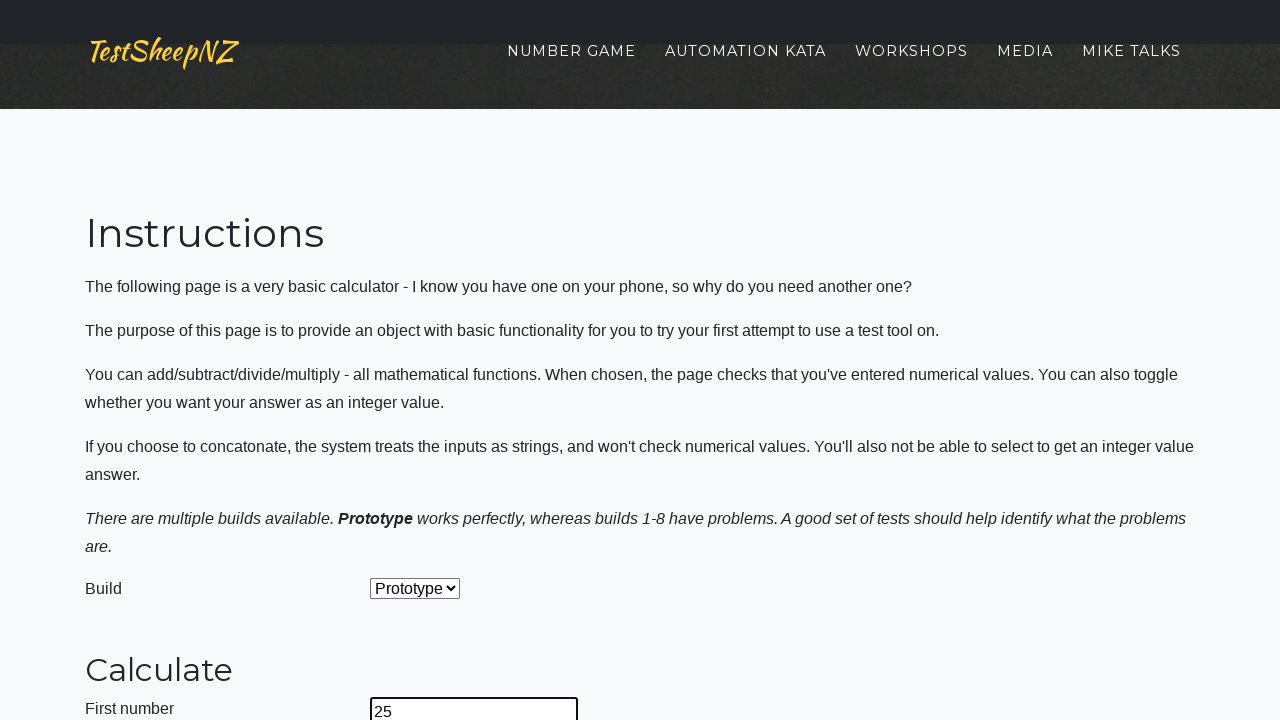

Entered second number: 1.4 on input[name='number2']
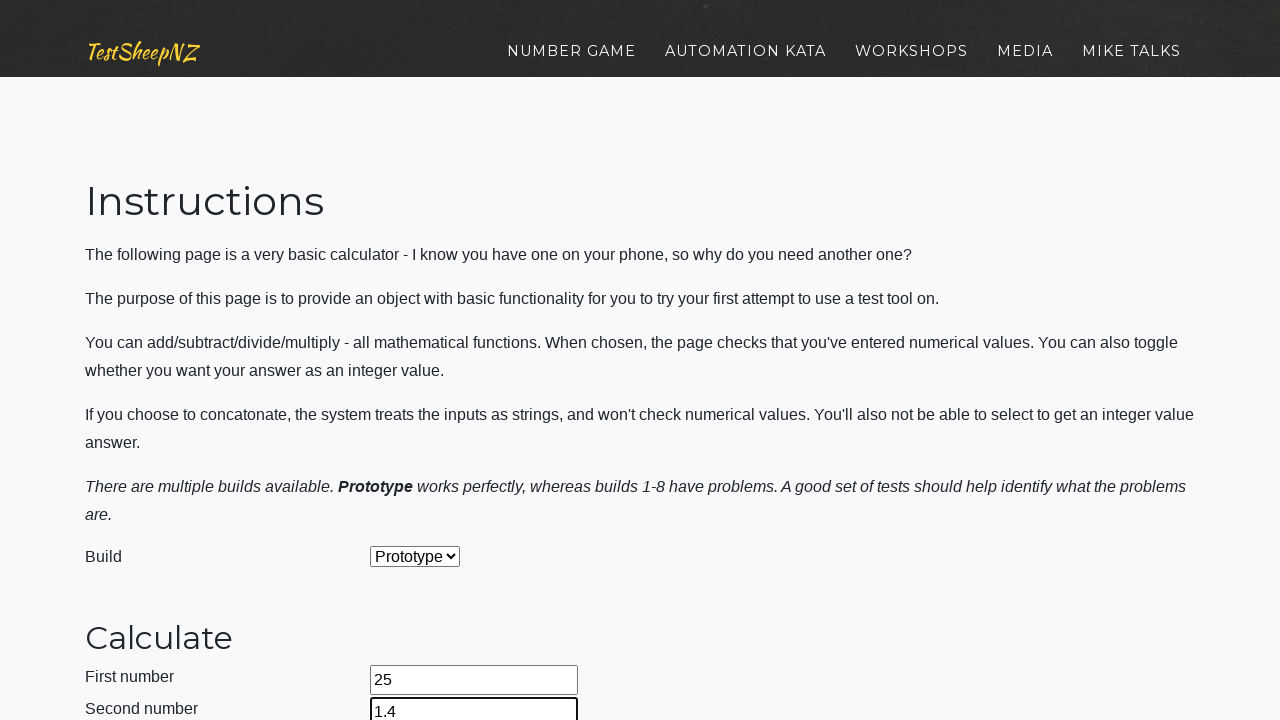

Selected build prototype 4 on select[name='selectBuild']
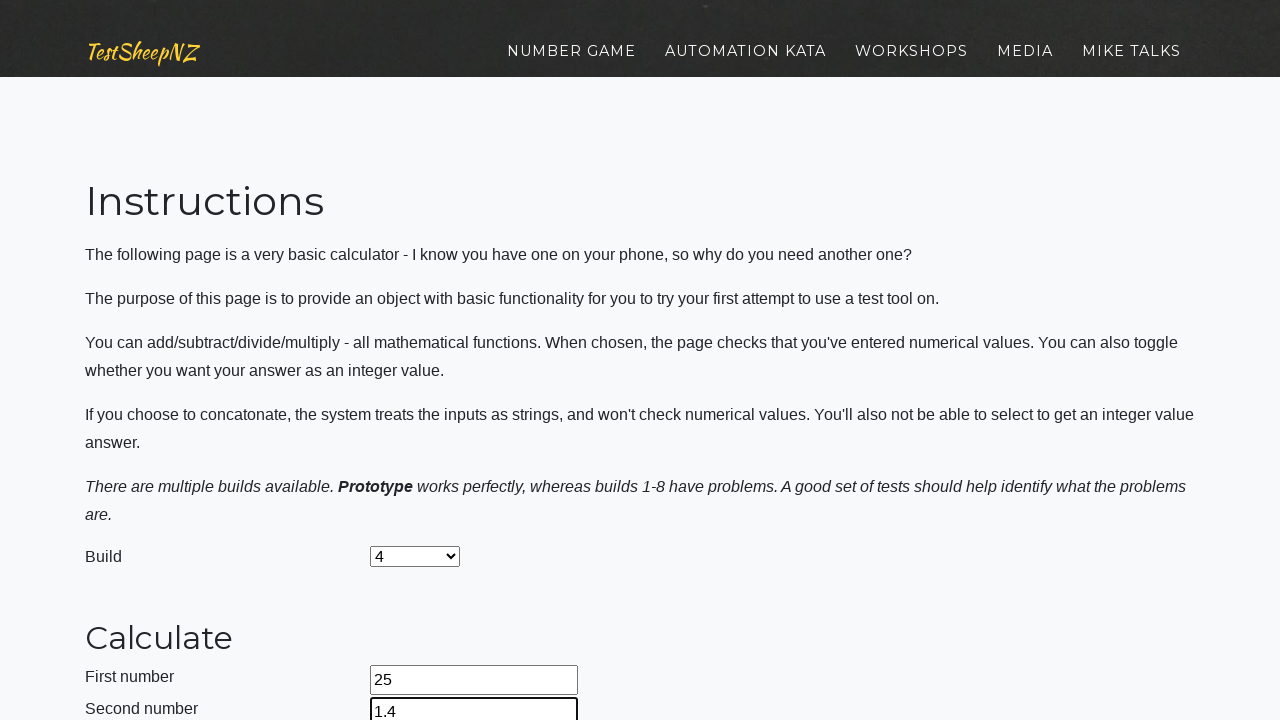

Selected subtraction operation on select[name='selectOperation']
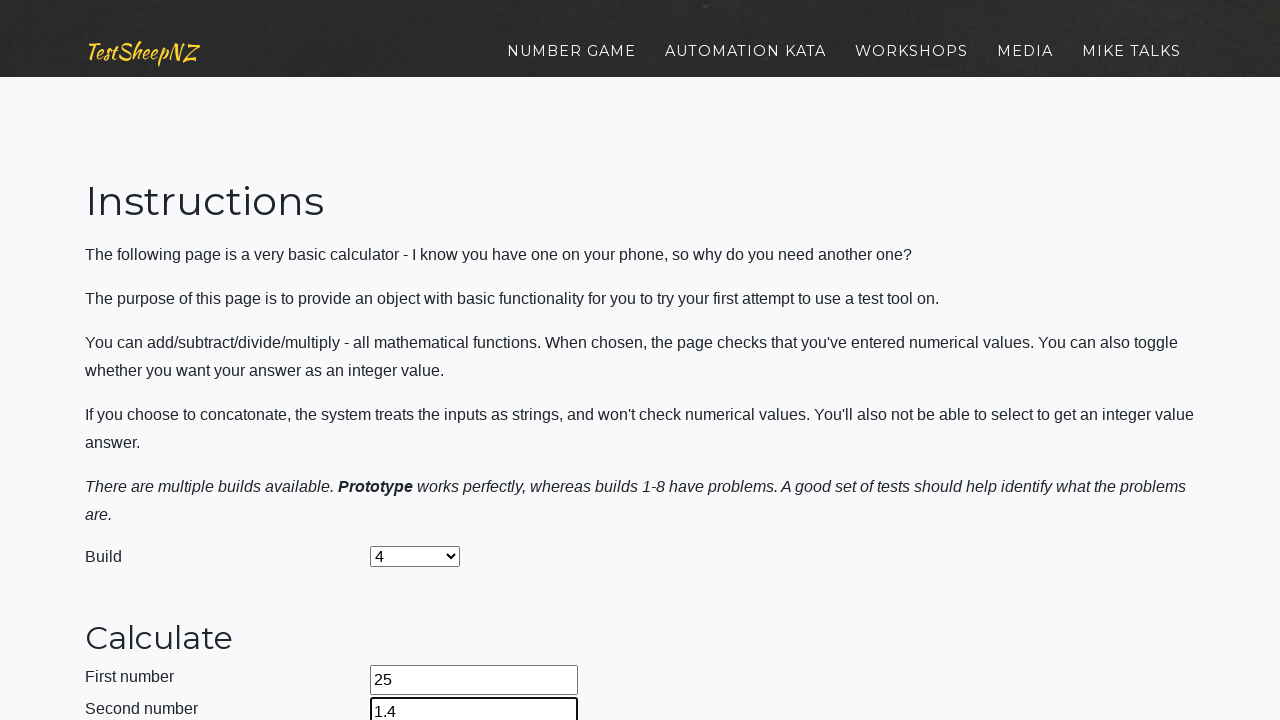

Clicked calculate button at (422, 361) on #calculateButton
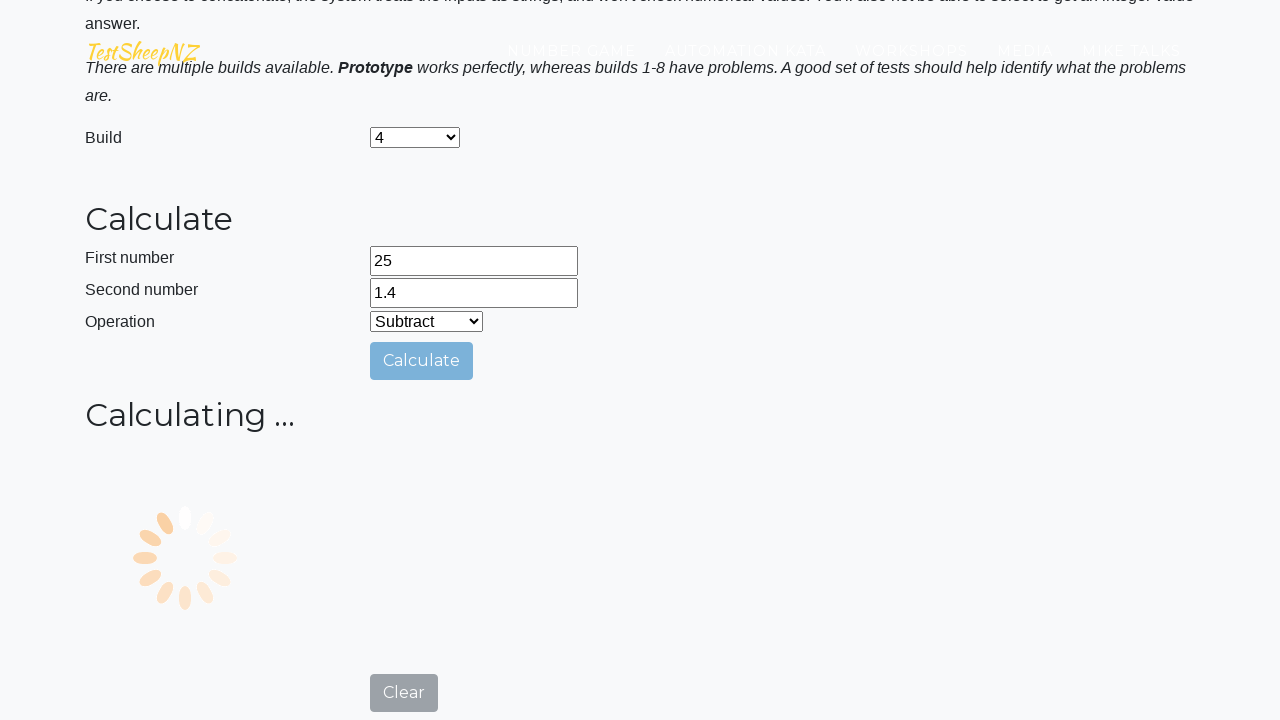

Retrieved subtraction result: 23
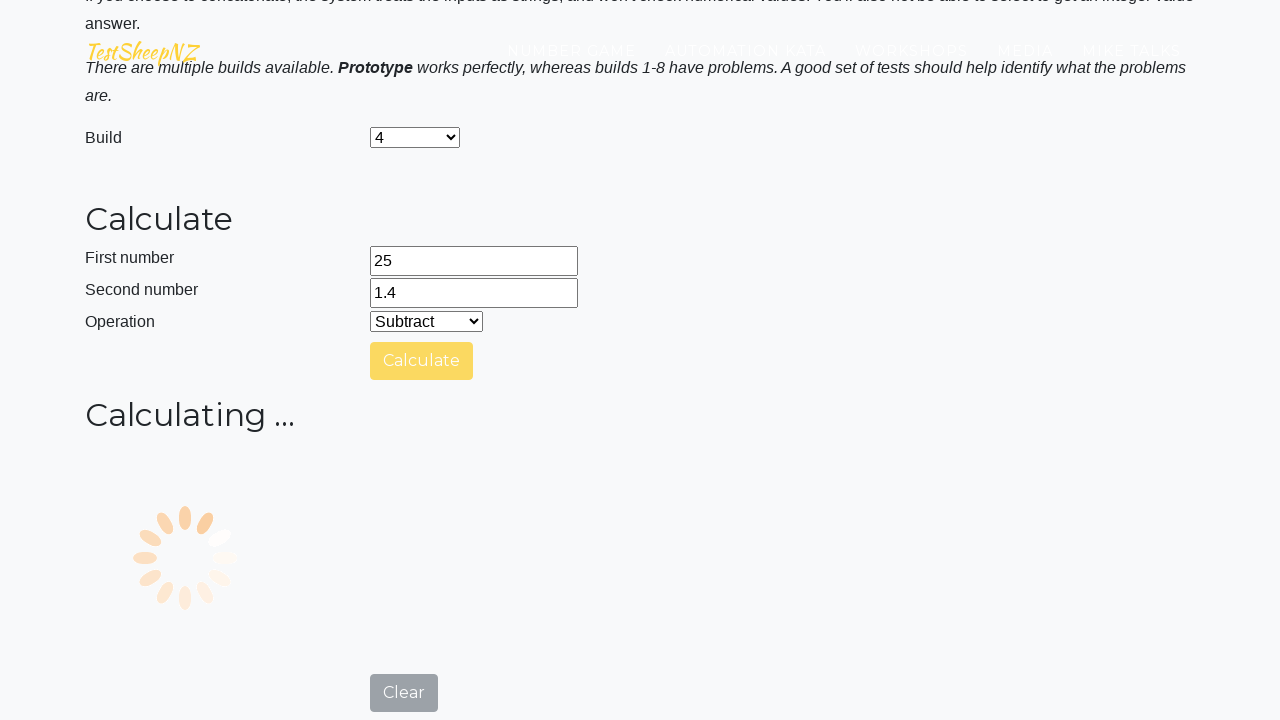

Navigated to Basic Calculator for prototype 5
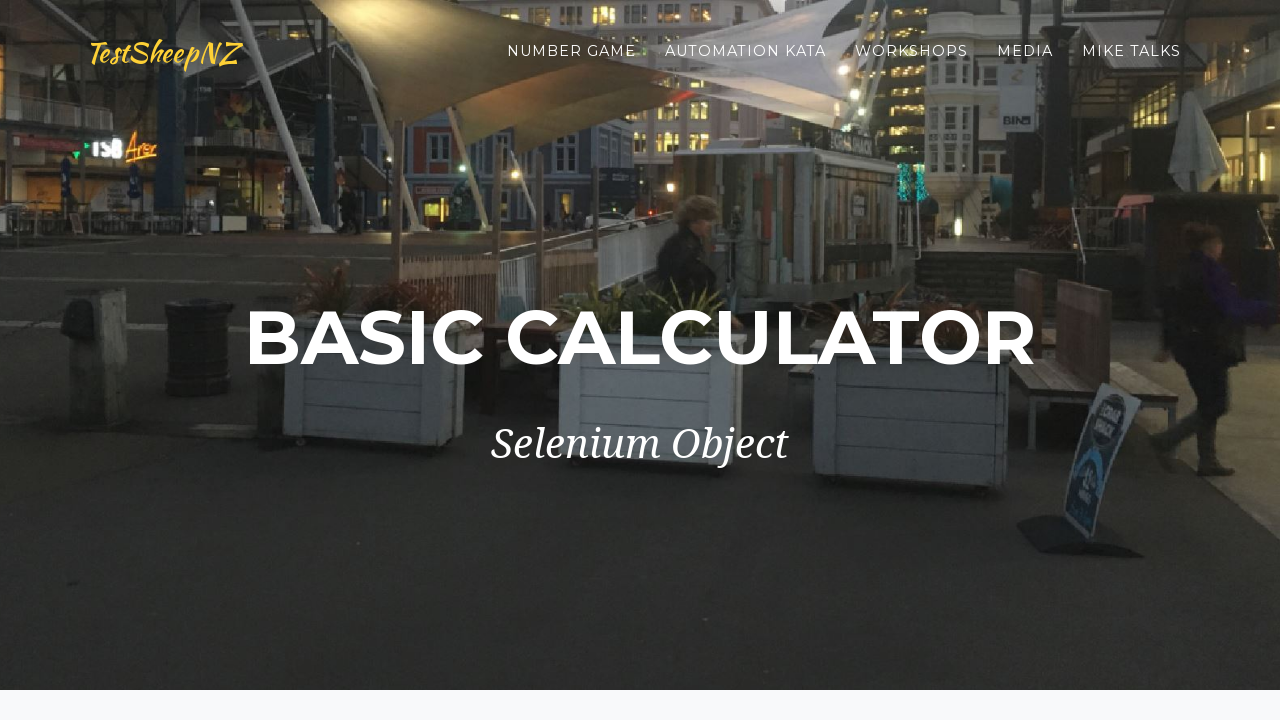

Entered first number: 25 on input[name='number1']
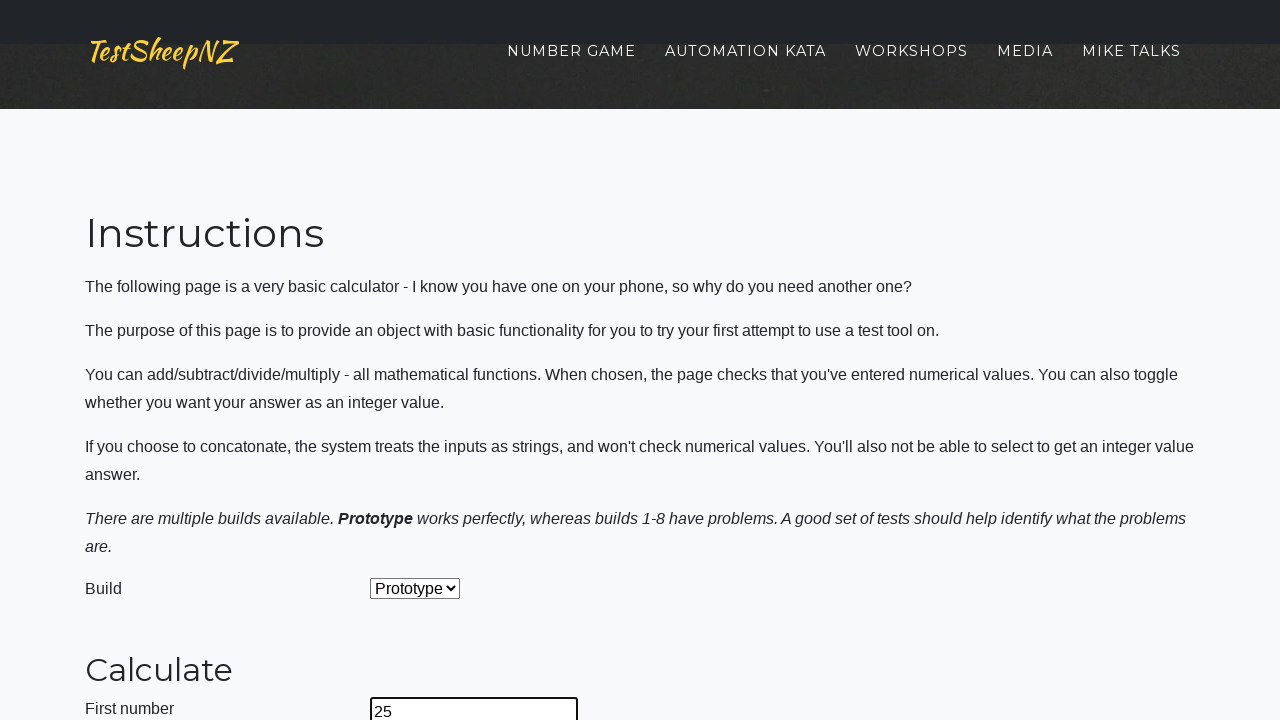

Entered second number: 1.4 on input[name='number2']
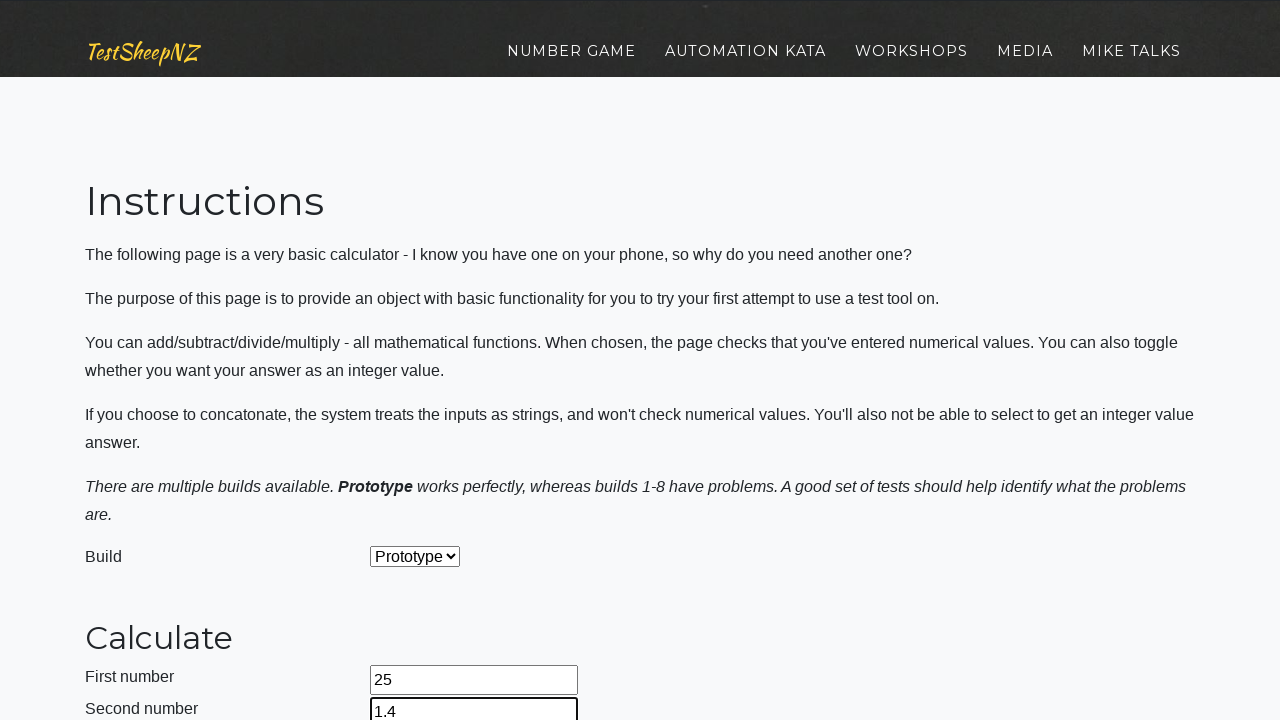

Selected build prototype 5 on select[name='selectBuild']
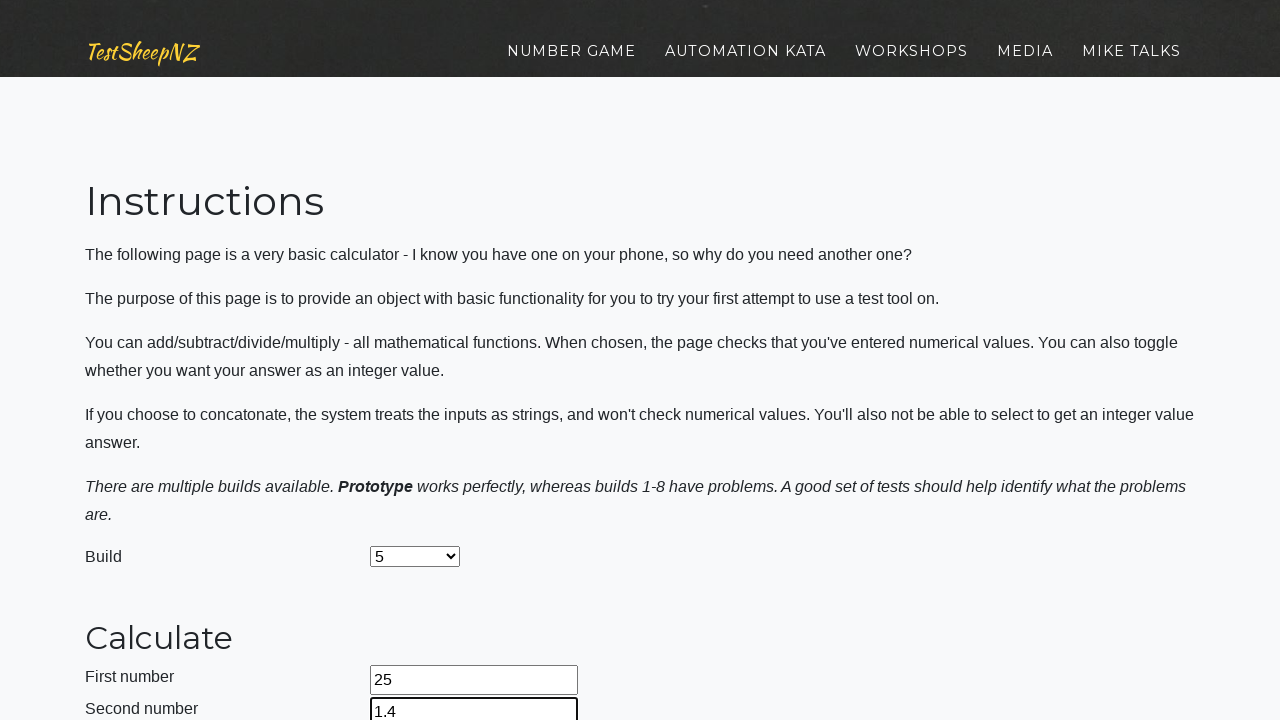

Selected subtraction operation on select[name='selectOperation']
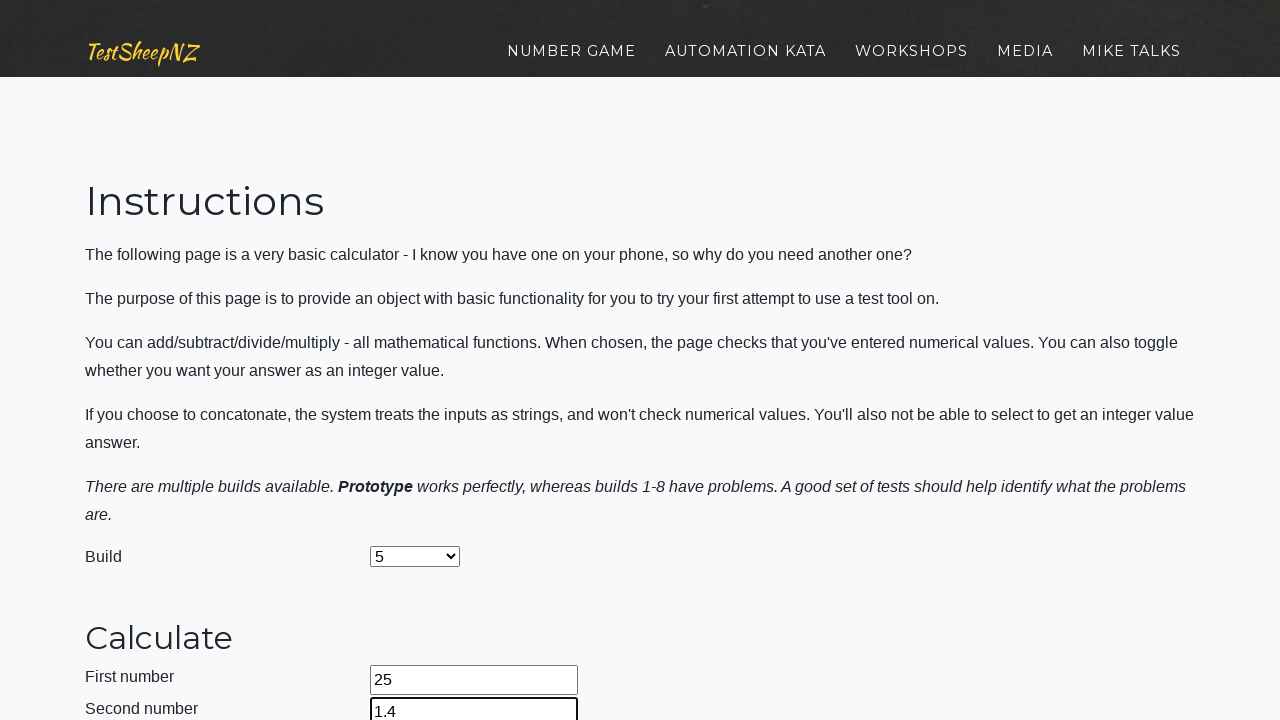

Clicked calculate button at (422, 361) on #calculateButton
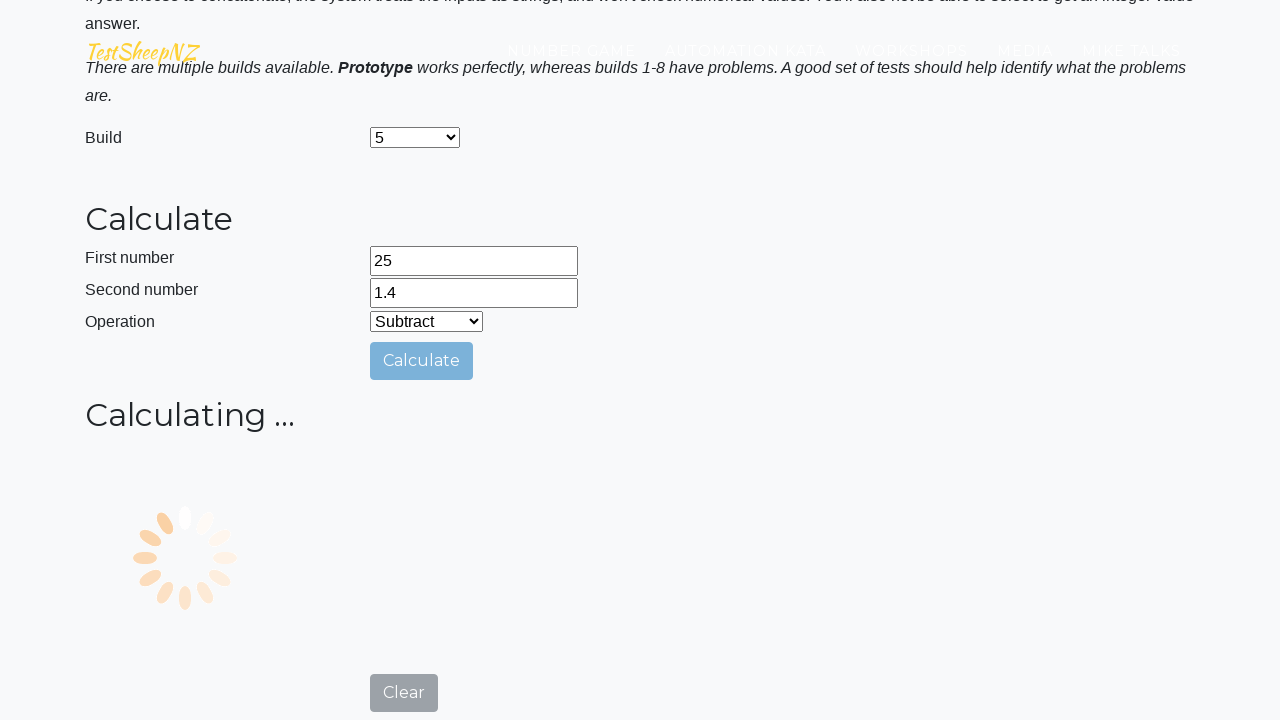

Retrieved subtraction result: 23.6
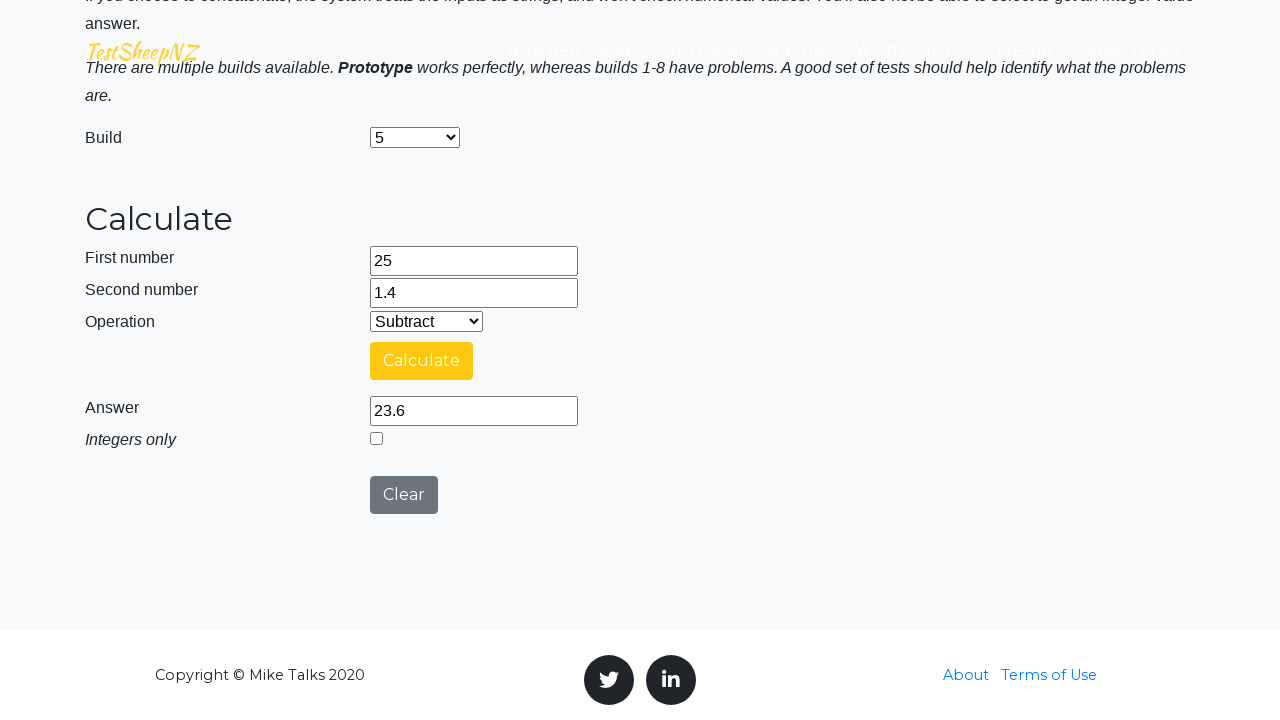

Navigated to Basic Calculator for prototype 6
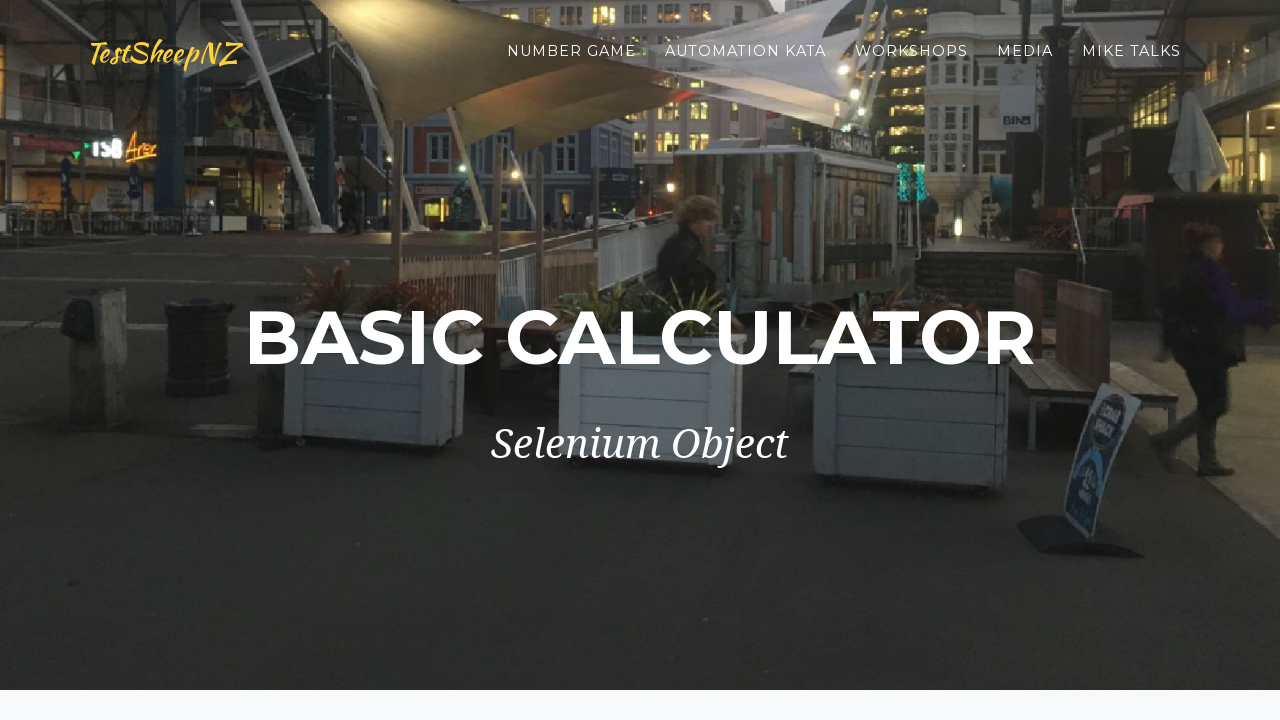

Entered first number: 25 on input[name='number1']
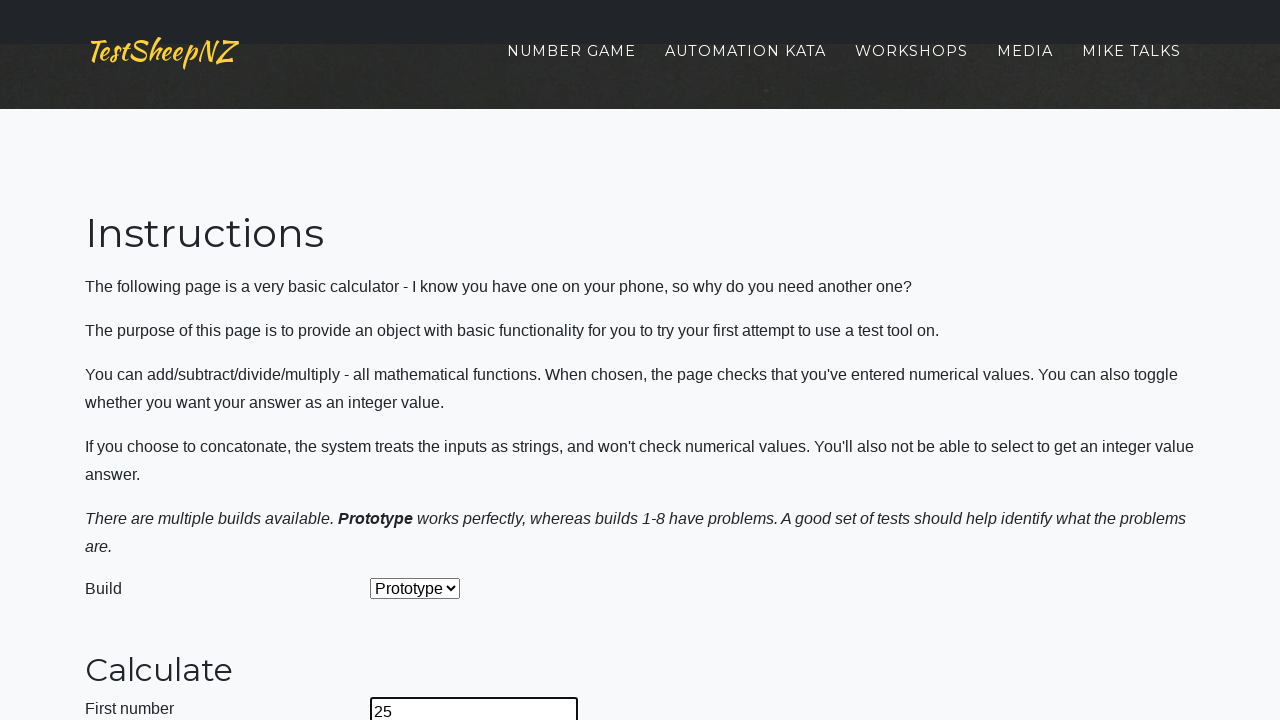

Entered second number: 1.4 on input[name='number2']
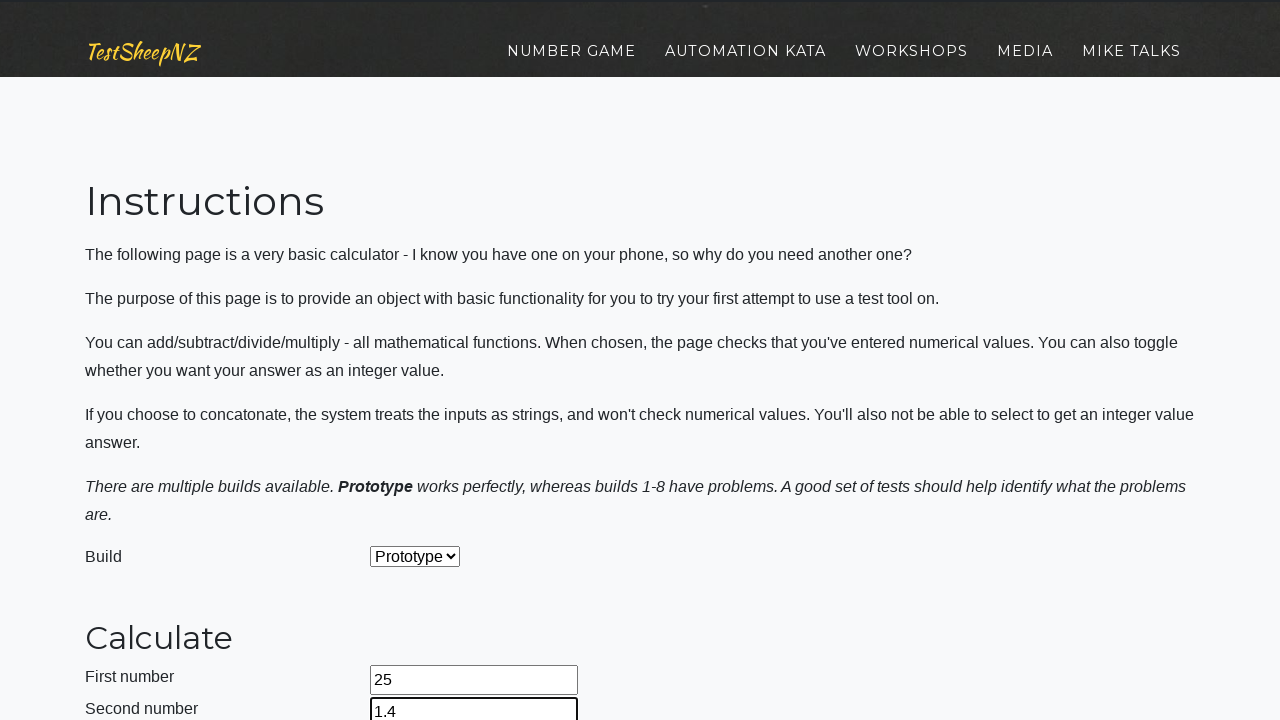

Selected build prototype 6 on select[name='selectBuild']
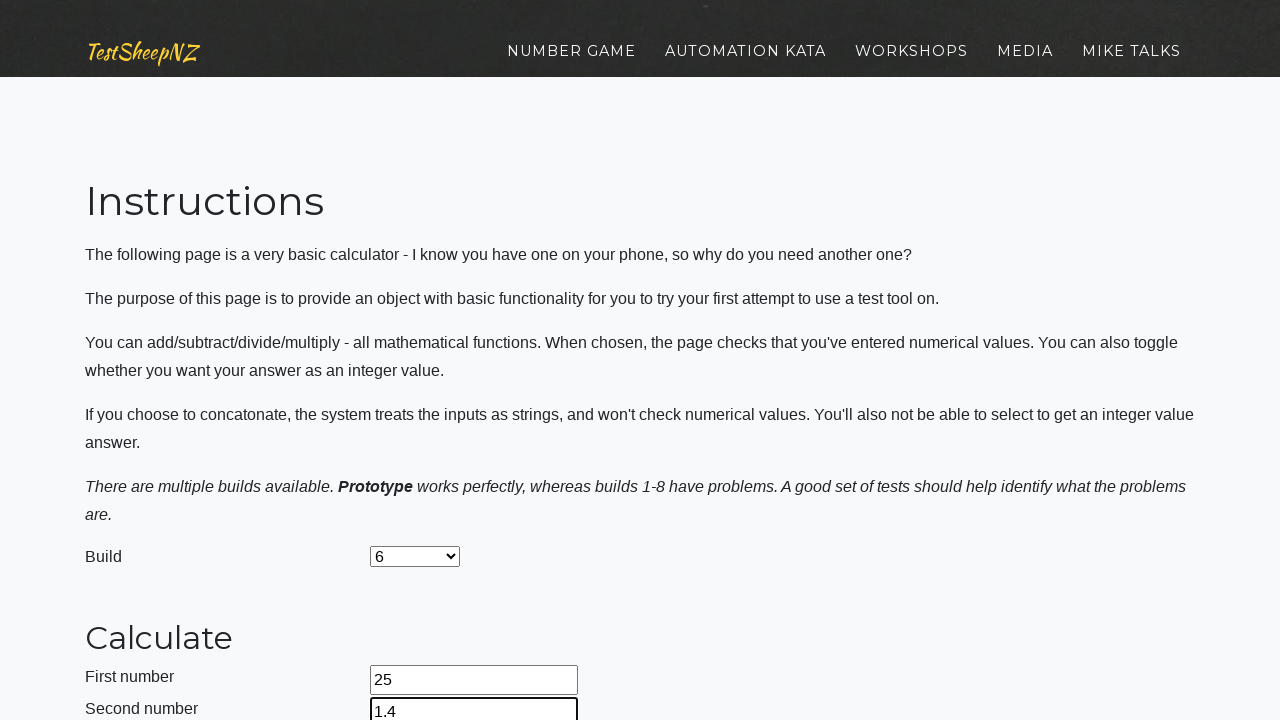

Selected subtraction operation on select[name='selectOperation']
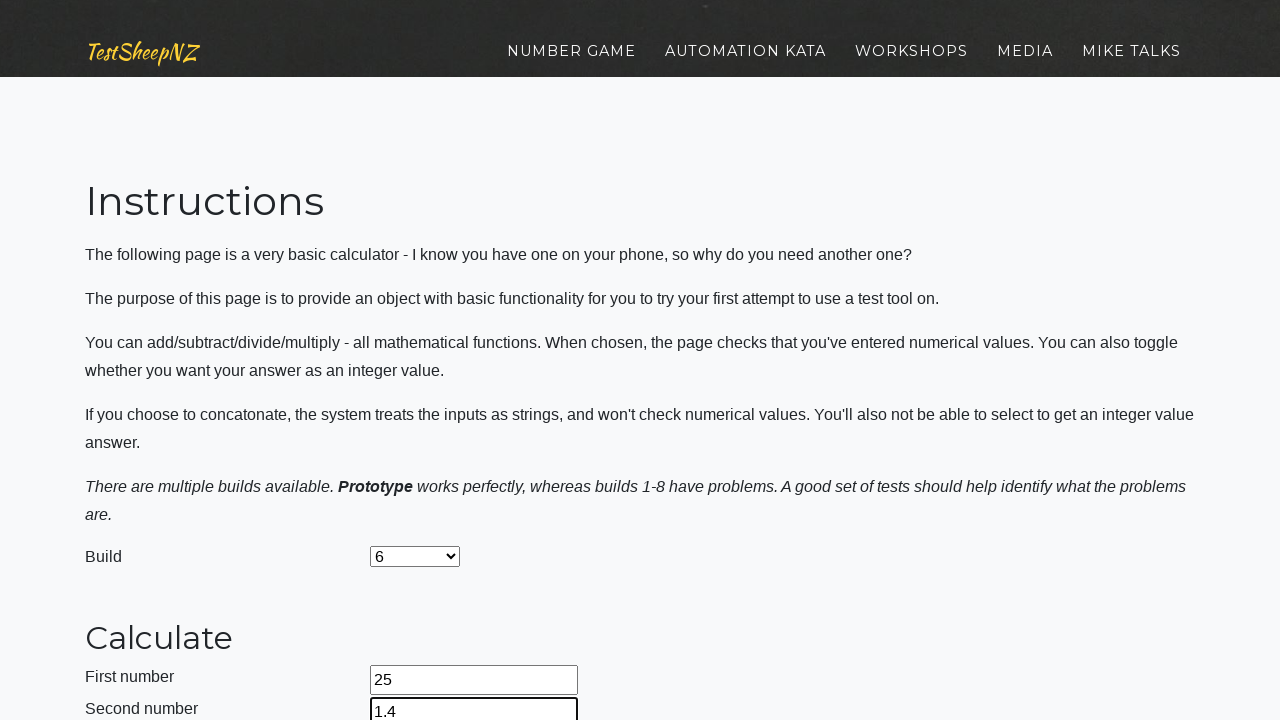

Clicked calculate button at (422, 361) on #calculateButton
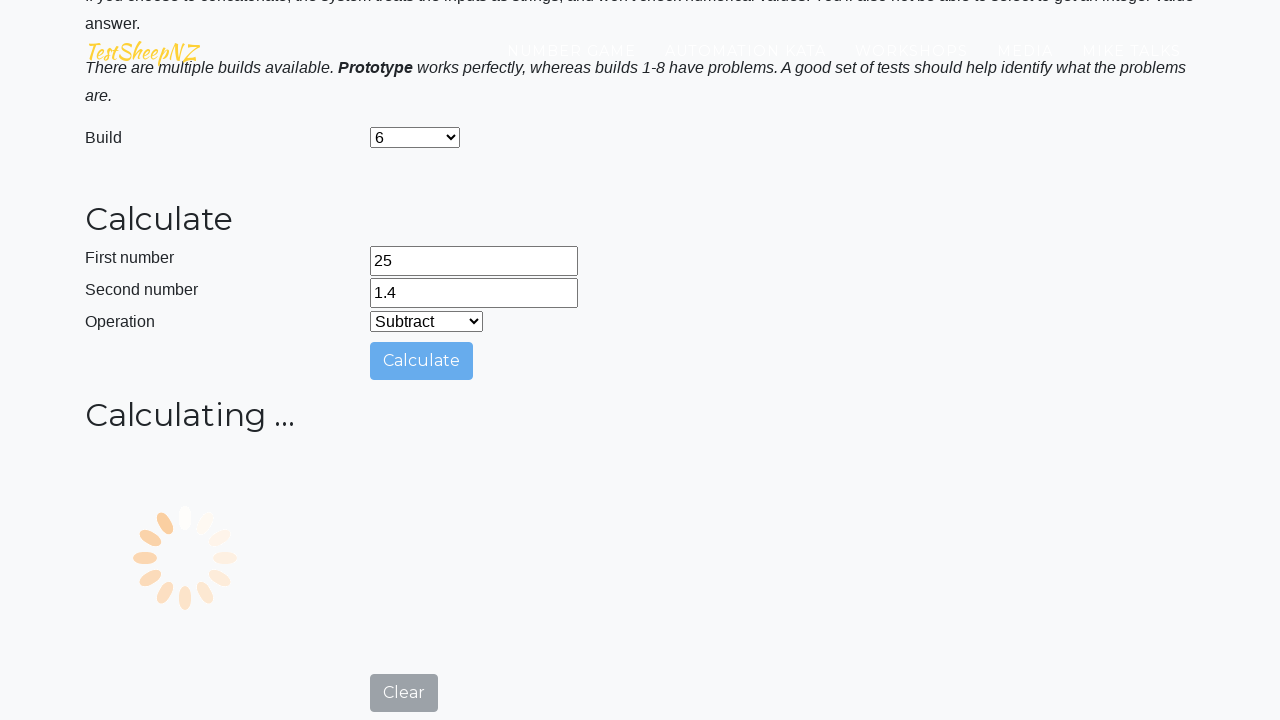

Retrieved subtraction result: 23.6
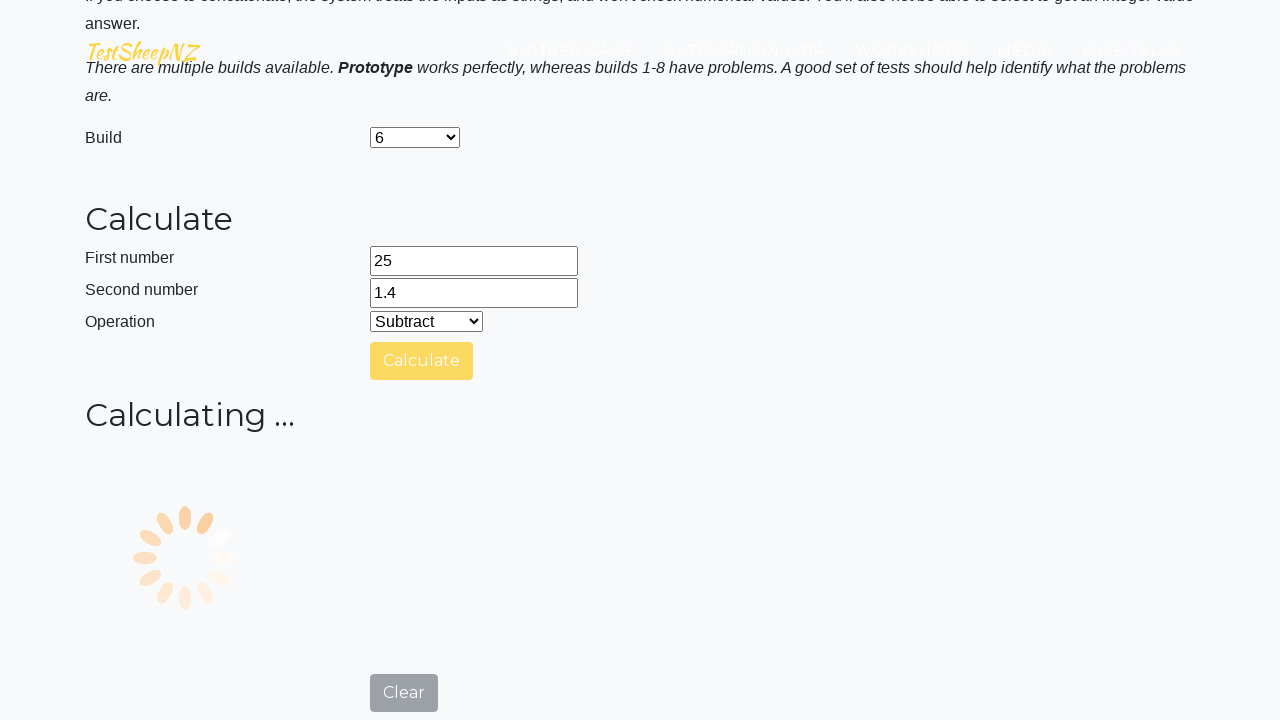

Navigated to Basic Calculator for prototype 7
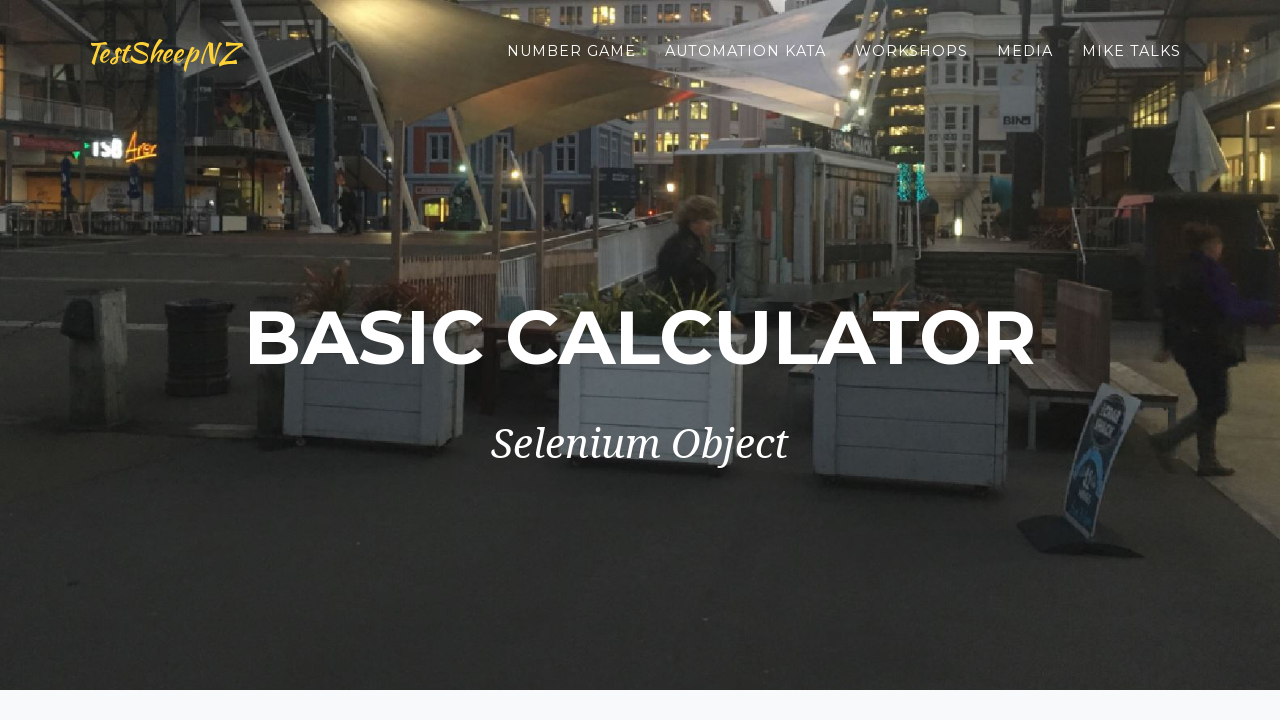

Entered first number: 25 on input[name='number1']
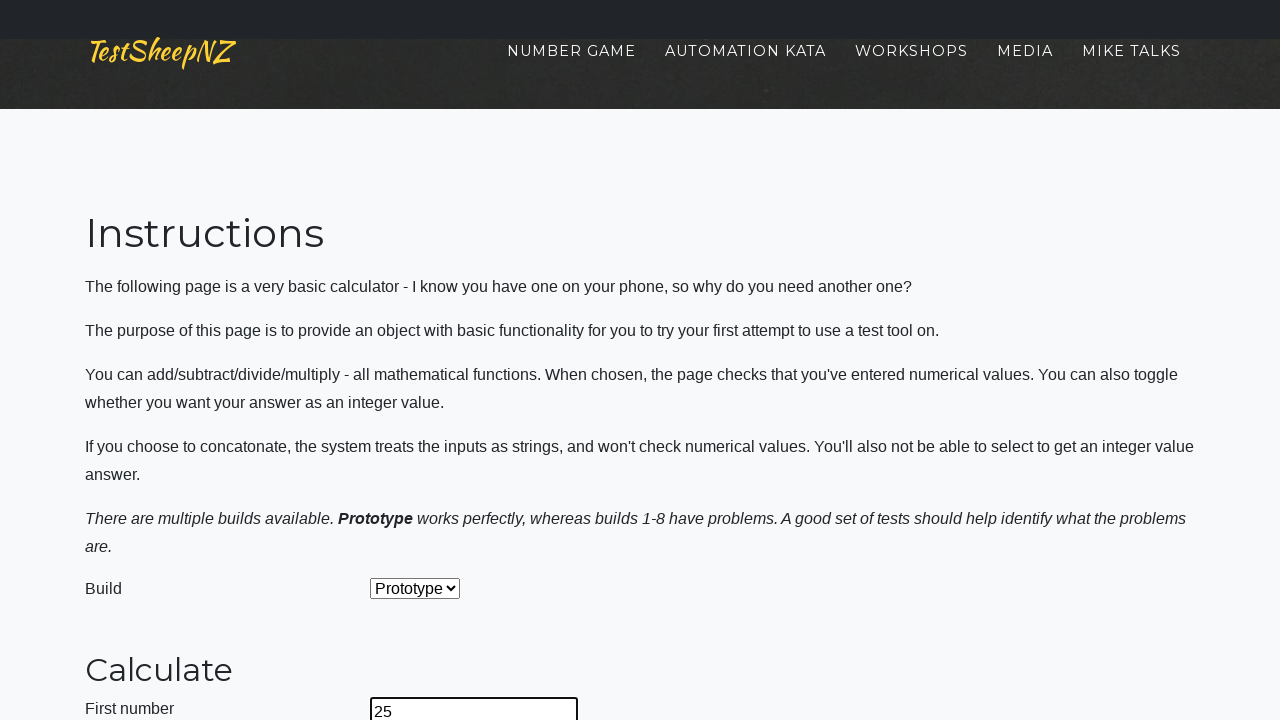

Entered second number: 1.4 on input[name='number2']
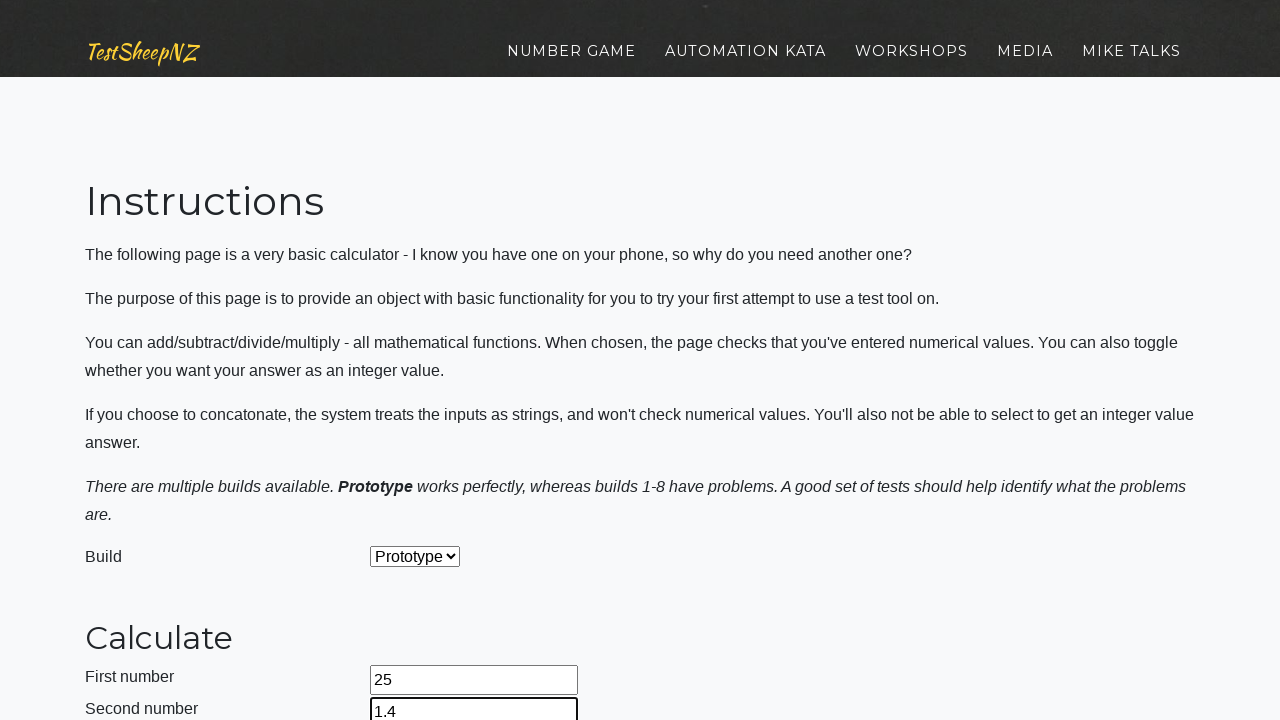

Selected build prototype 7 on select[name='selectBuild']
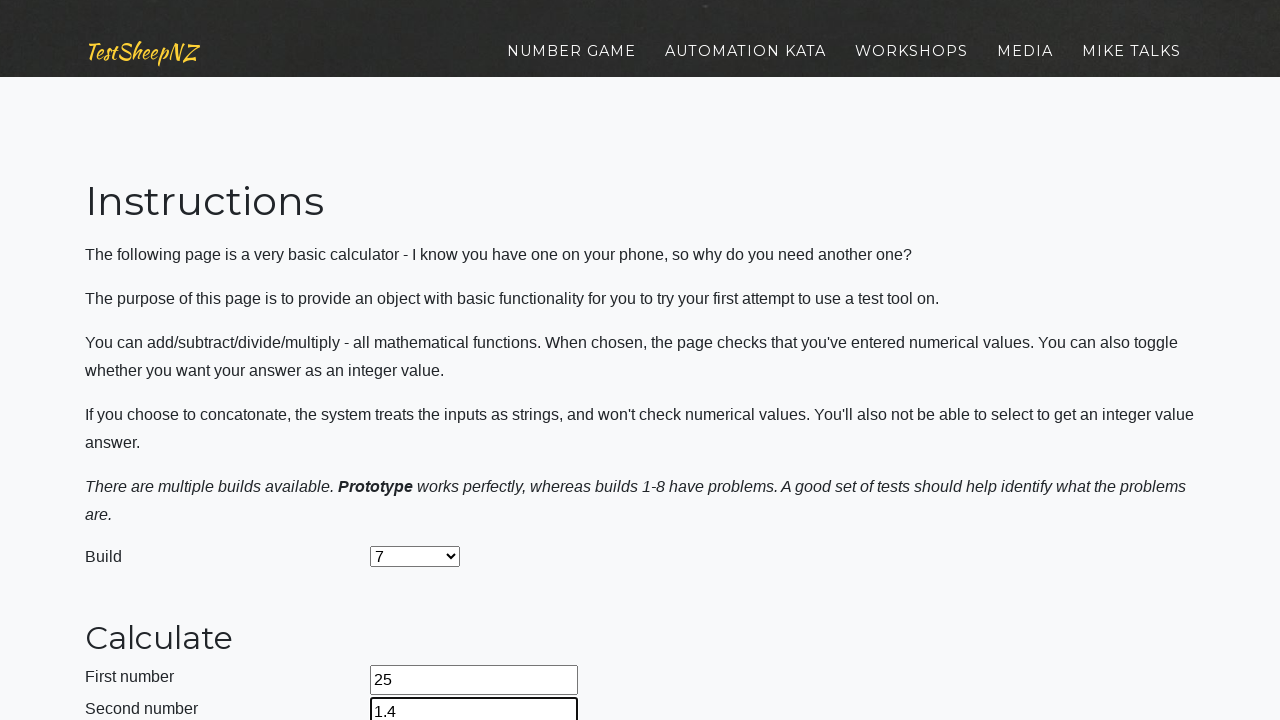

Selected subtraction operation on select[name='selectOperation']
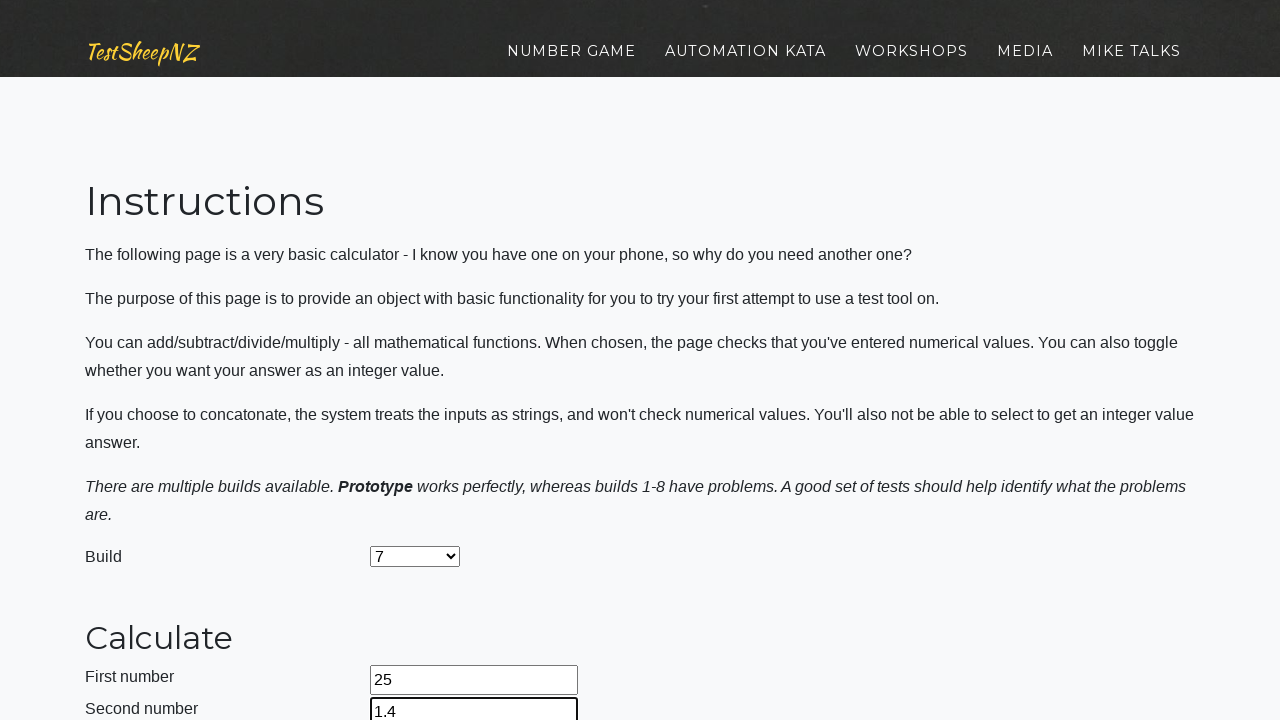

Clicked calculate button at (422, 361) on #calculateButton
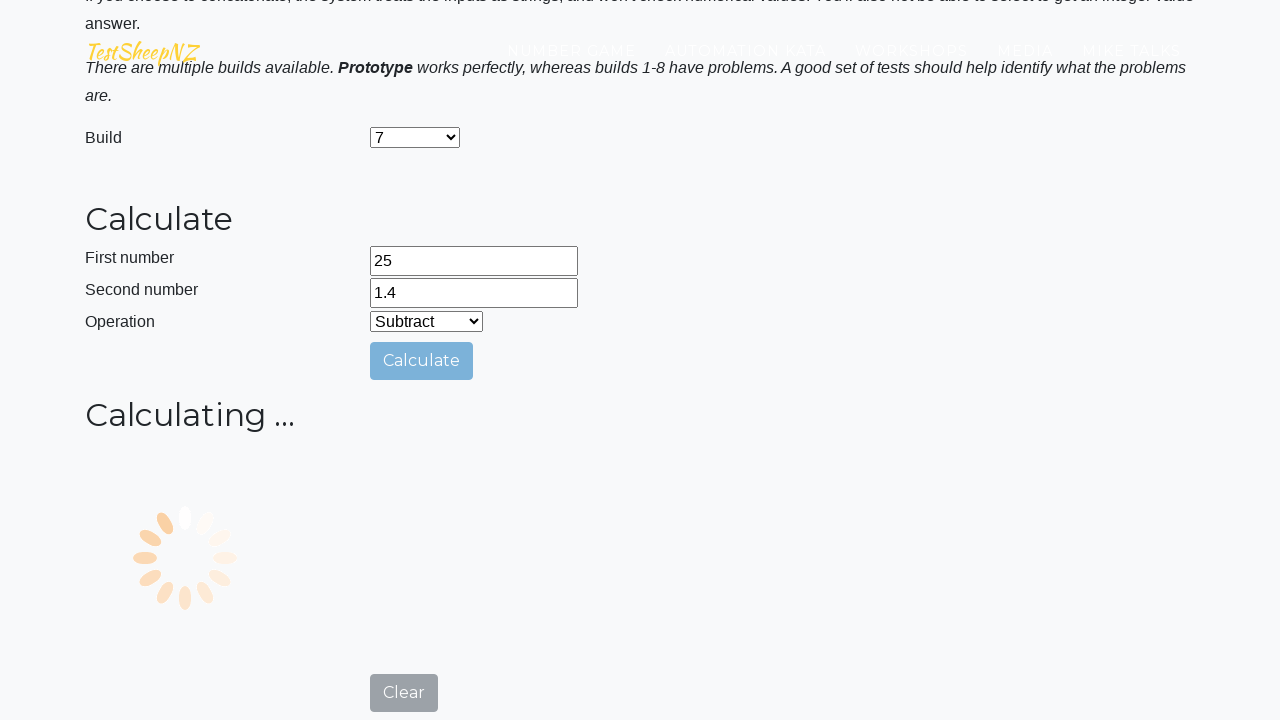

Retrieved subtraction result: -1.4
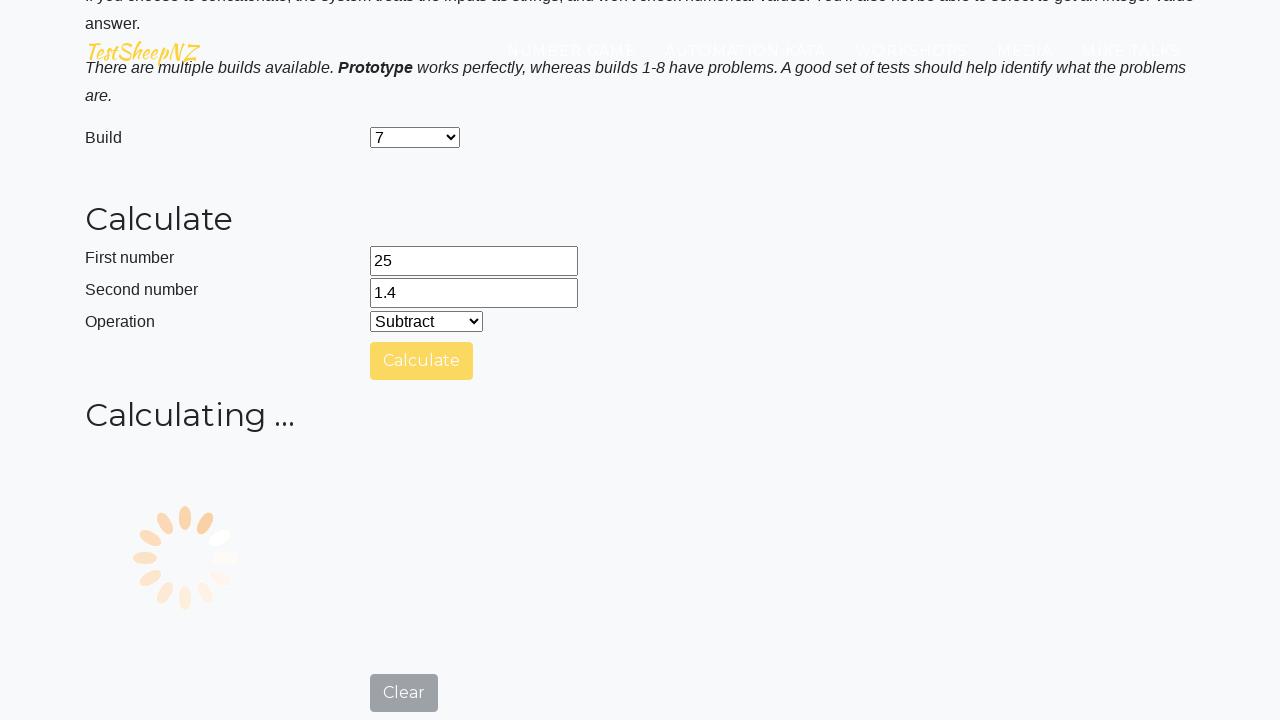

Navigated to Basic Calculator for prototype 8
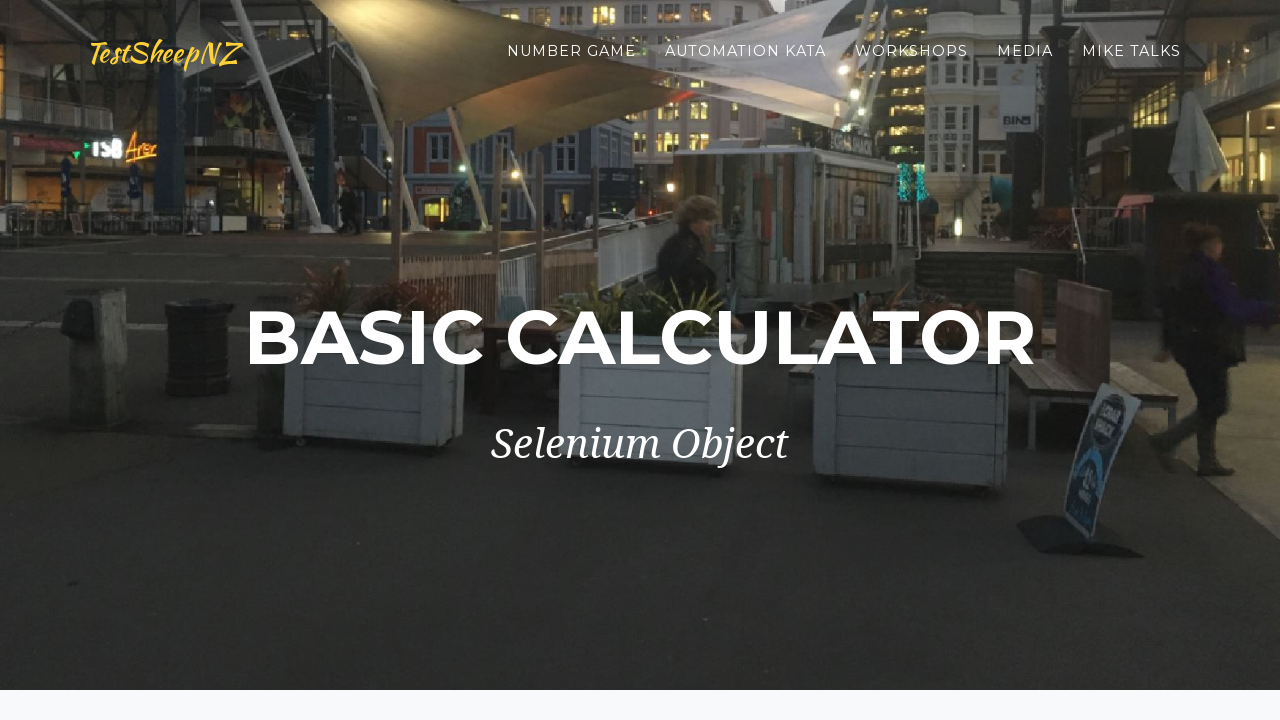

Entered first number: 25 on input[name='number1']
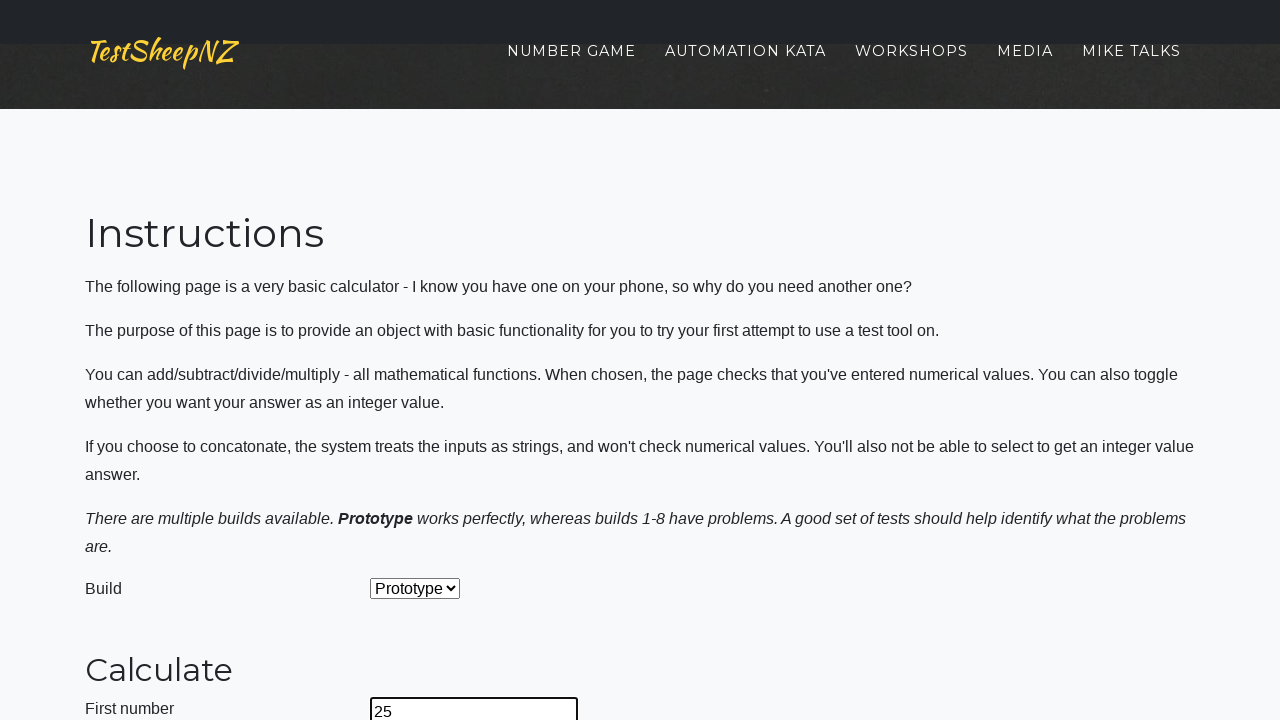

Entered second number: 1.4 on input[name='number2']
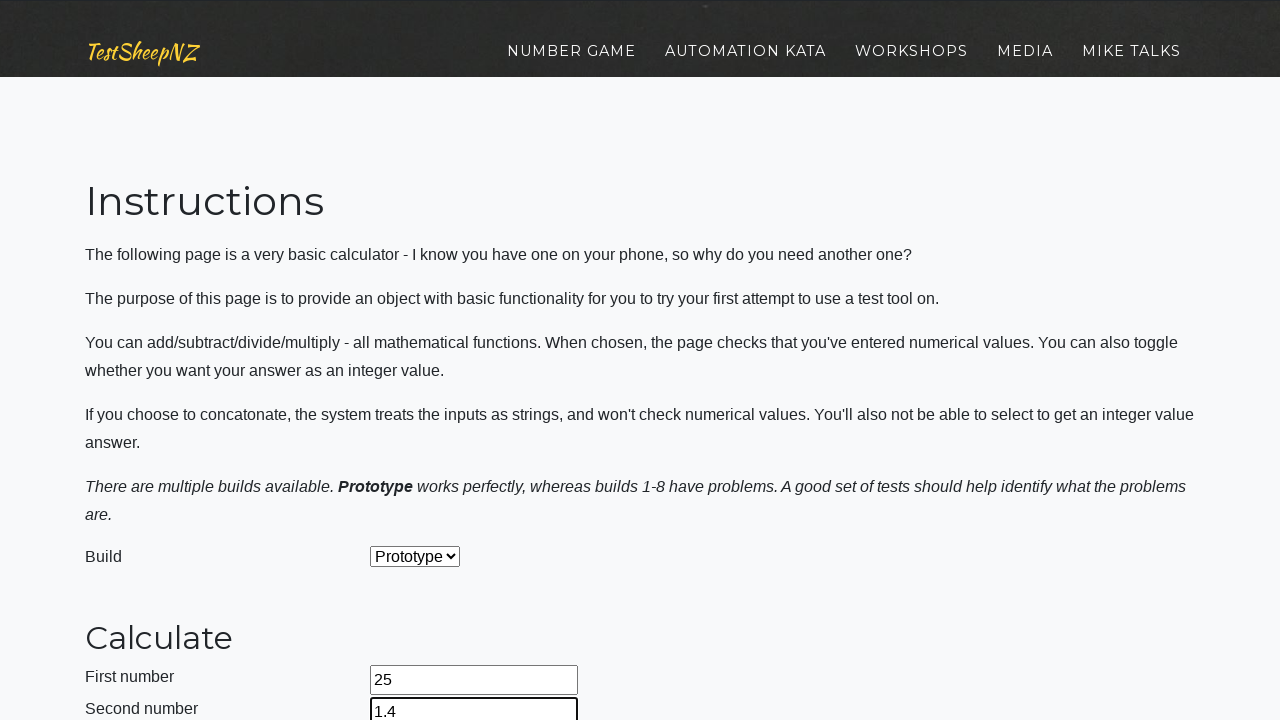

Selected build prototype 8 on select[name='selectBuild']
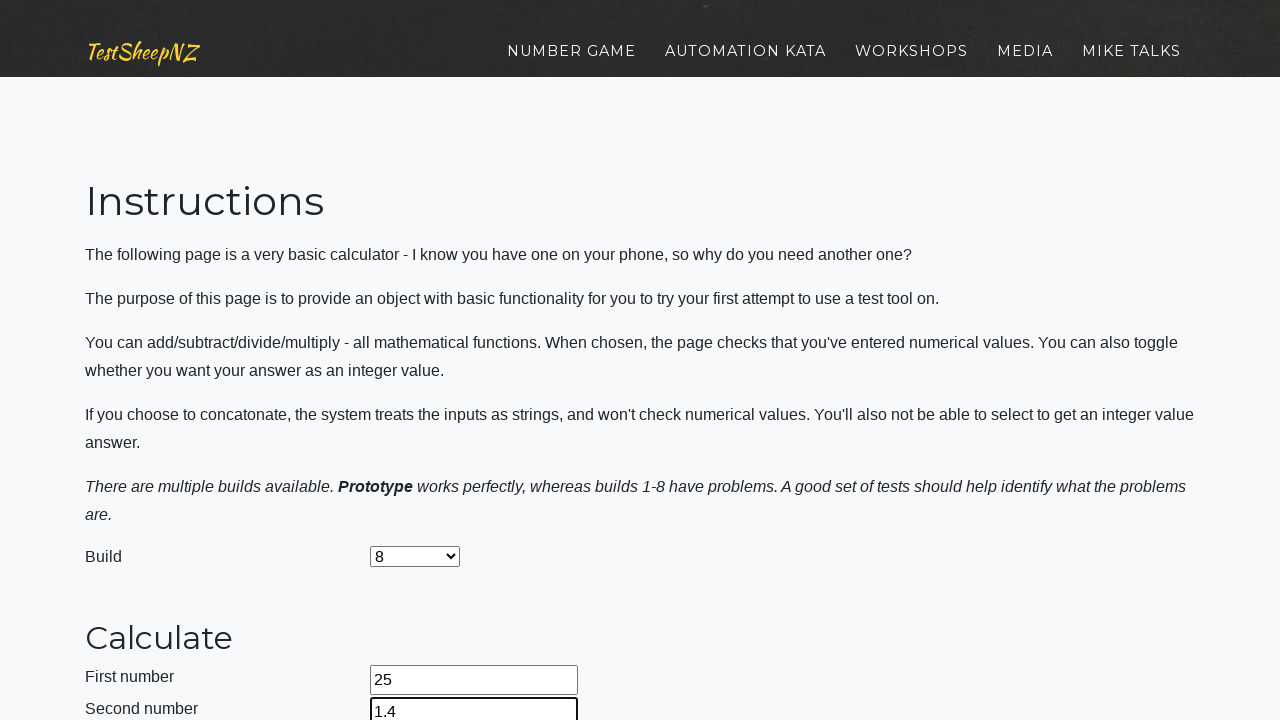

Selected subtraction operation on select[name='selectOperation']
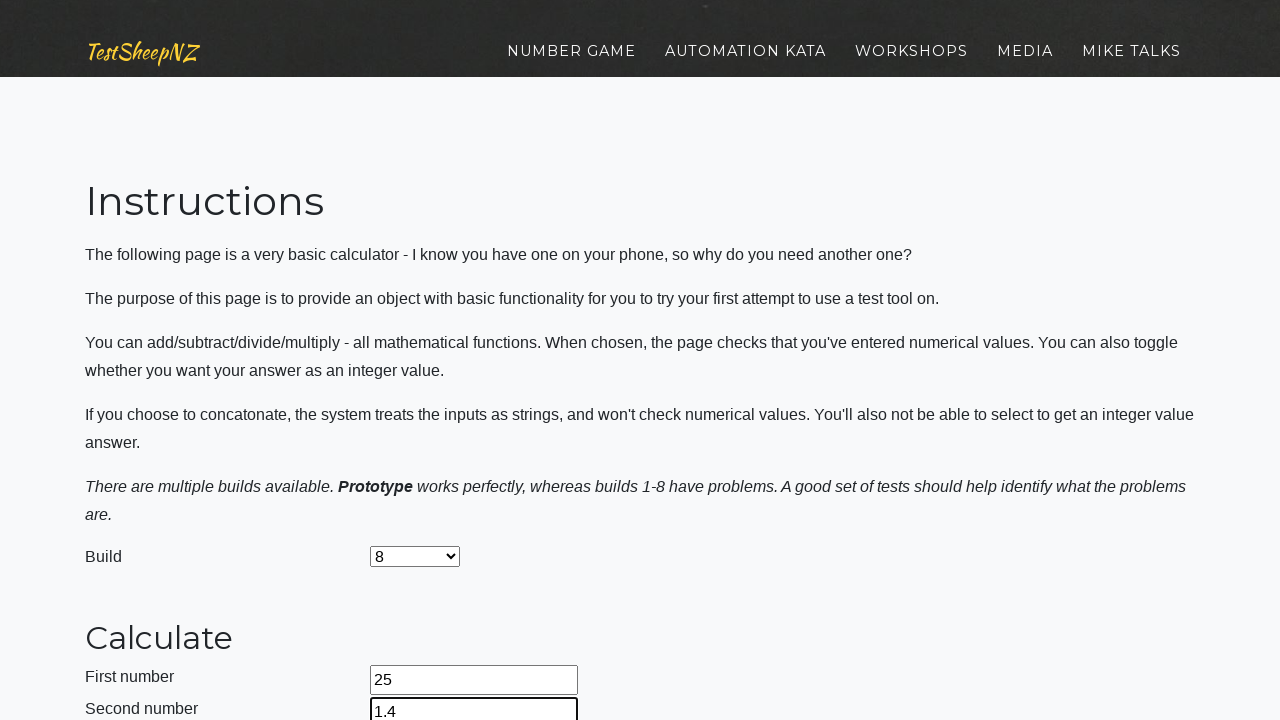

Clicked calculate button at (422, 361) on #calculateButton
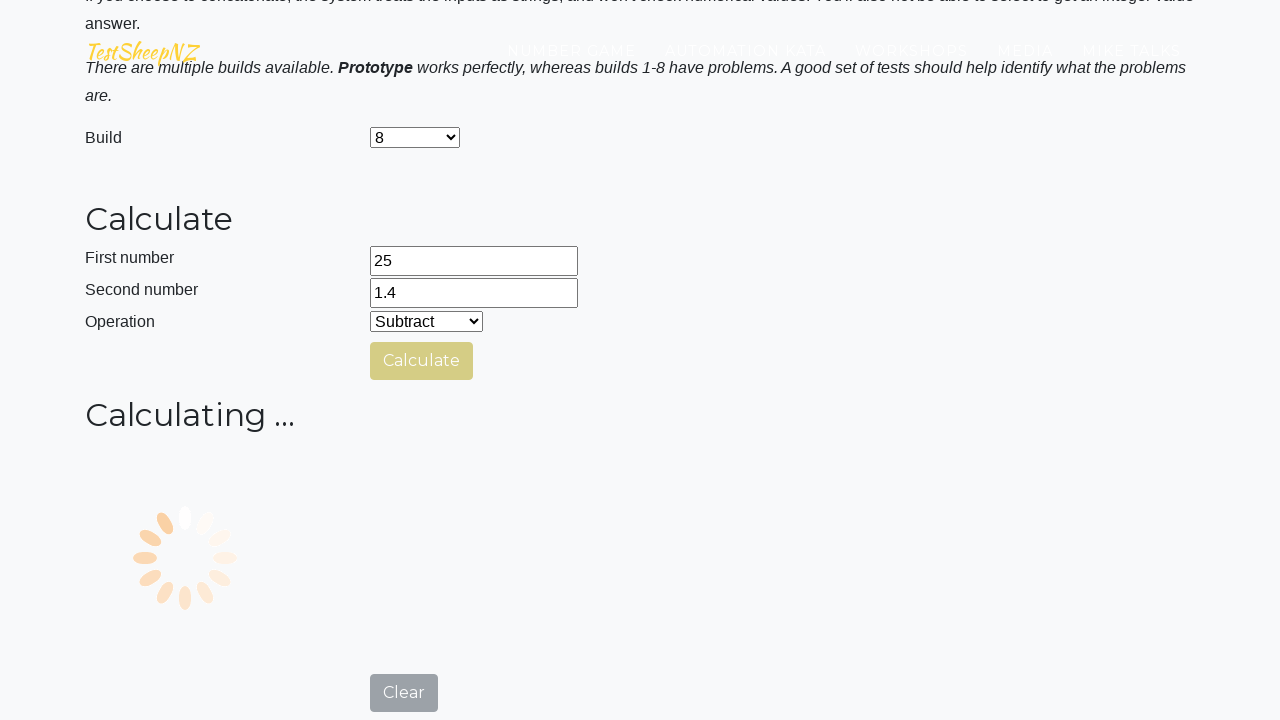

Retrieved subtraction result: -23.6
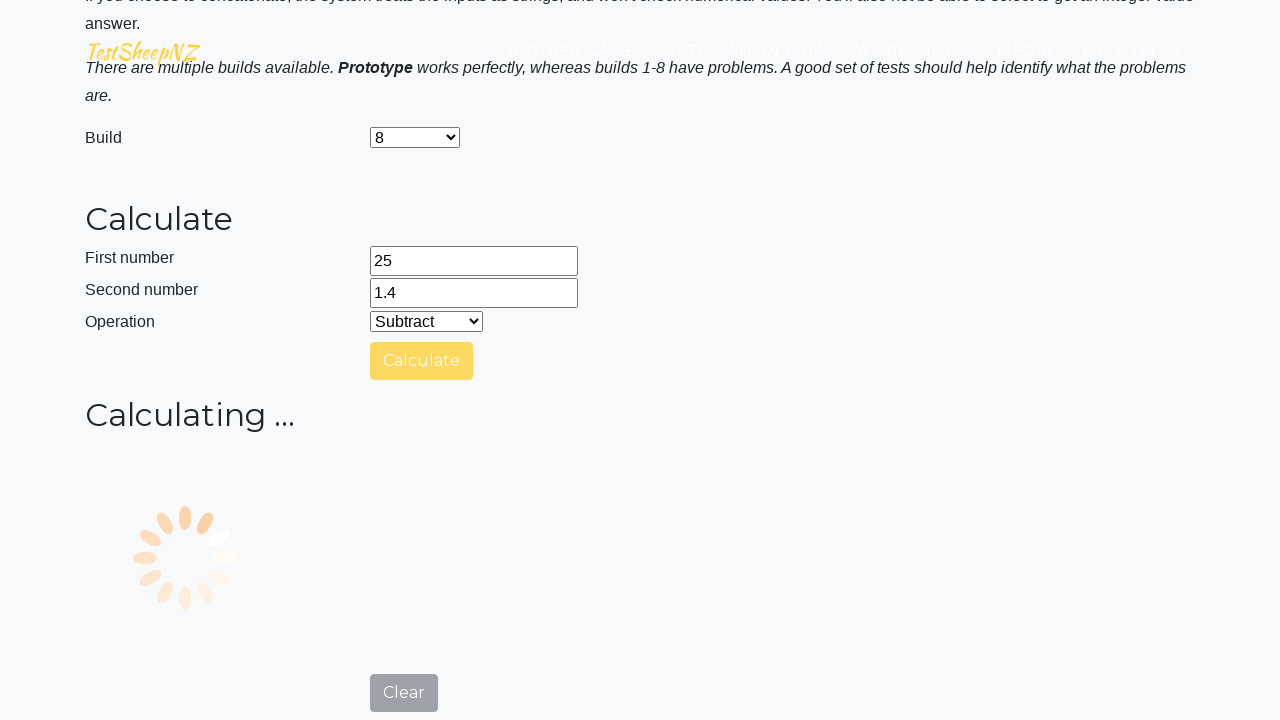

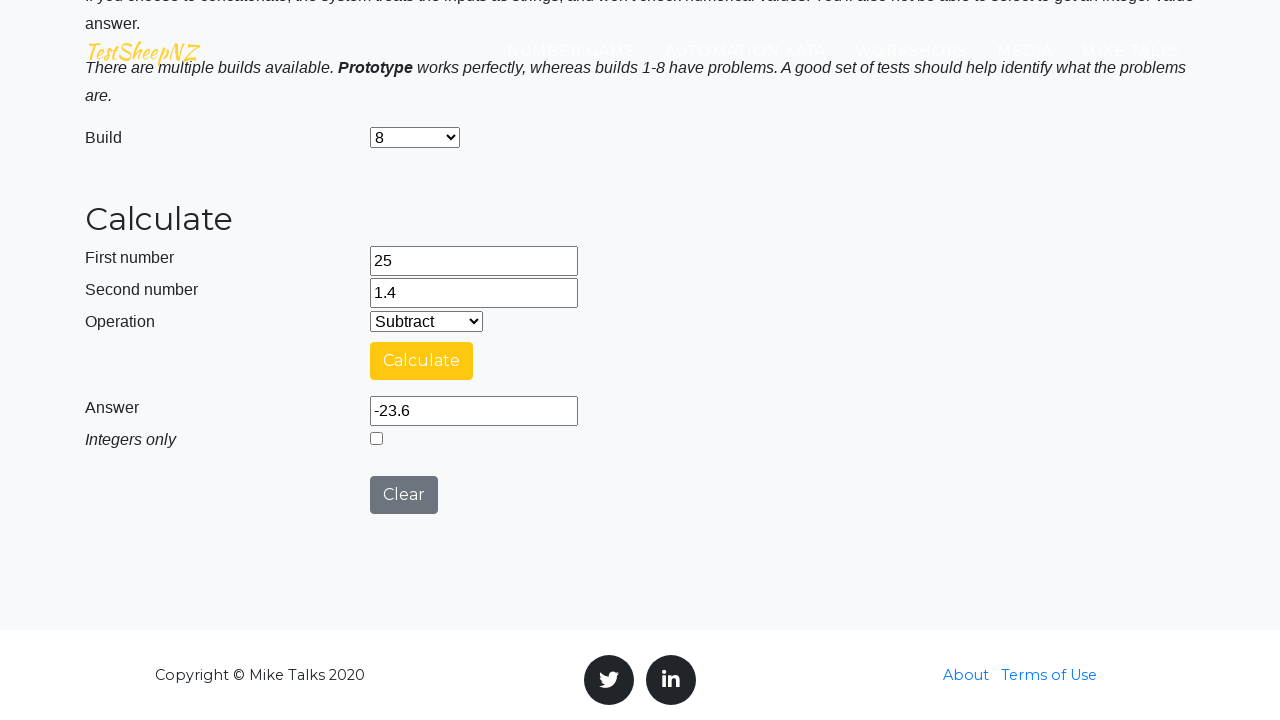